Tests footer link navigation by clicking each footer link and navigating back to the original page

Starting URL: https://naveenautomationlabs.com/opencart/index.php?route=account/login

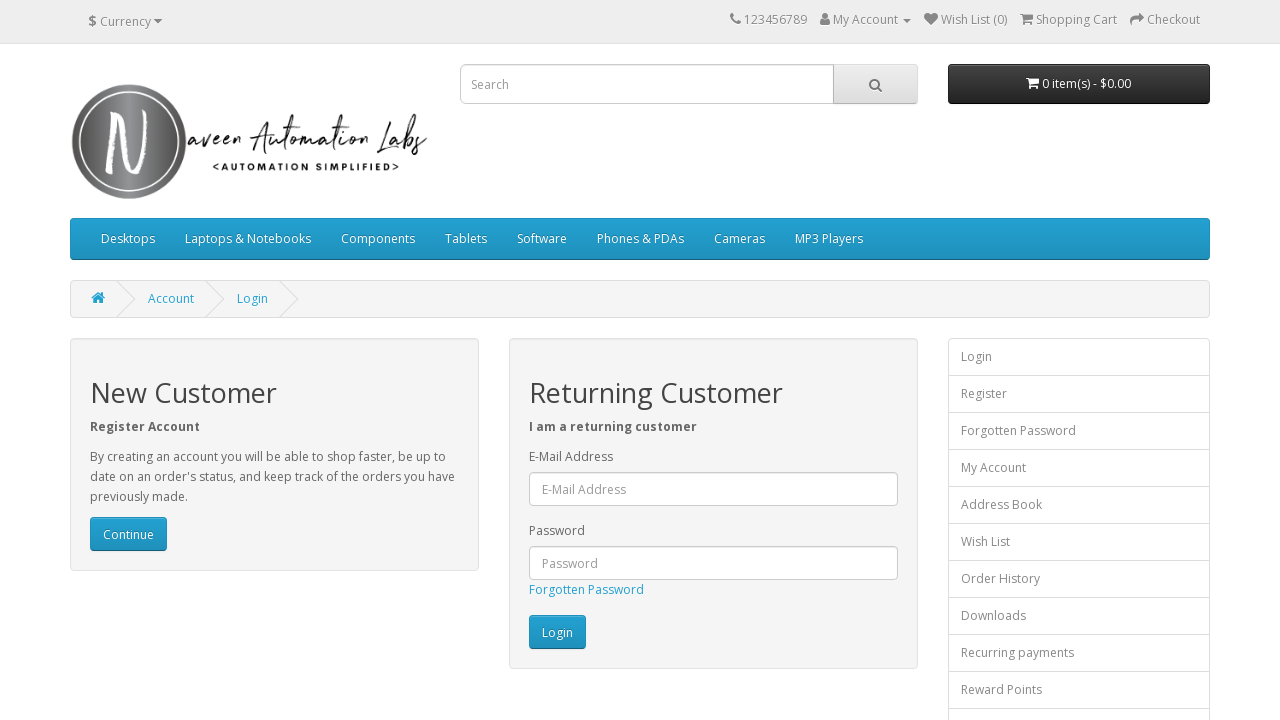

Retrieved all footer links
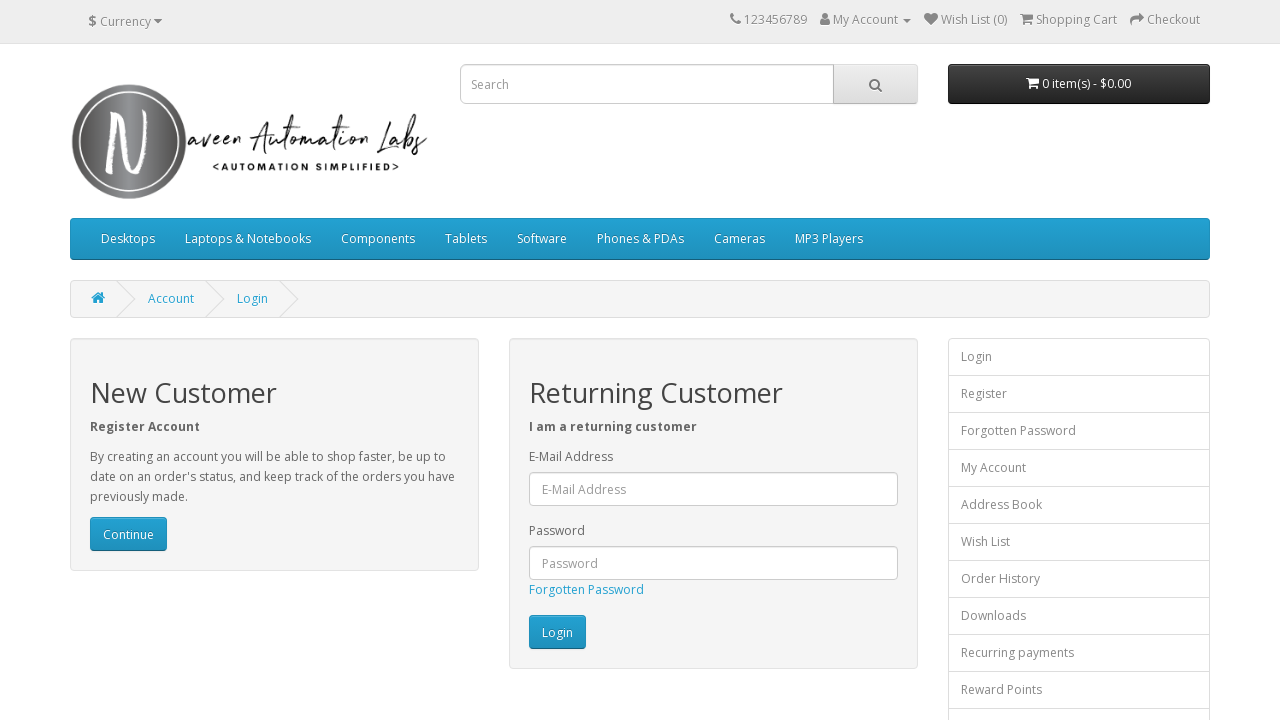

Found 16 footer links
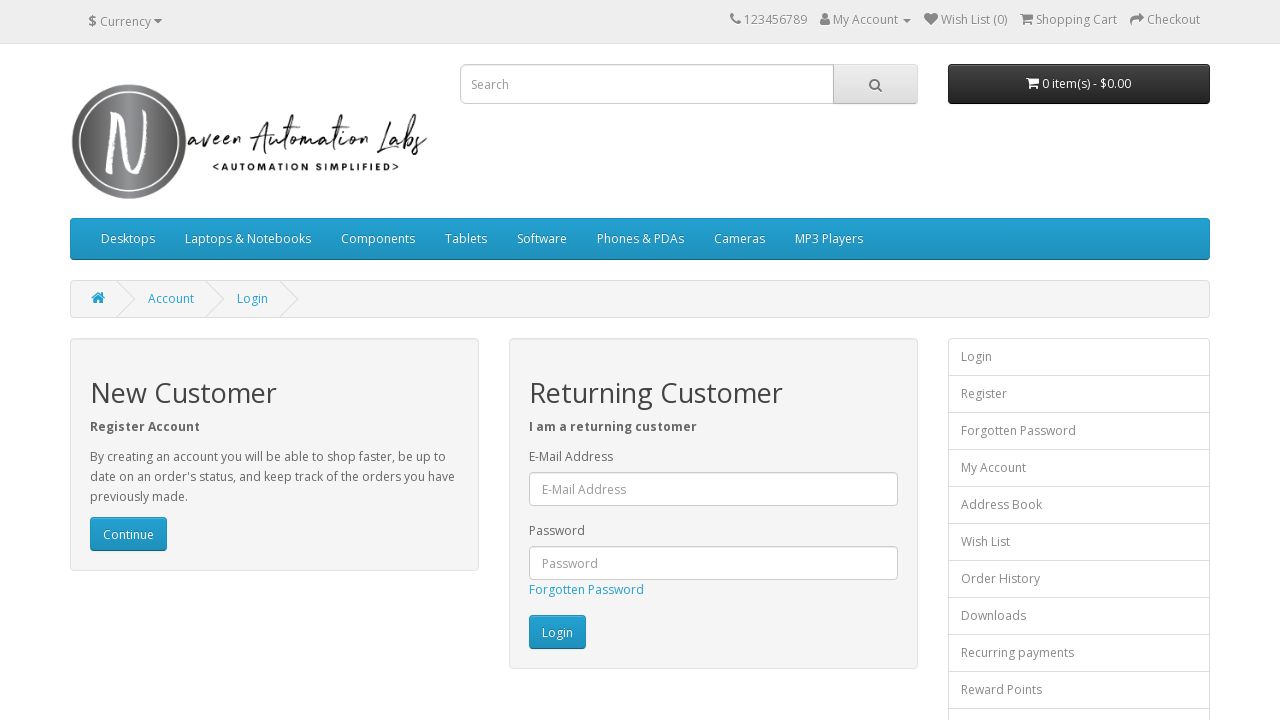

Re-fetched footer links (iteration 1/16)
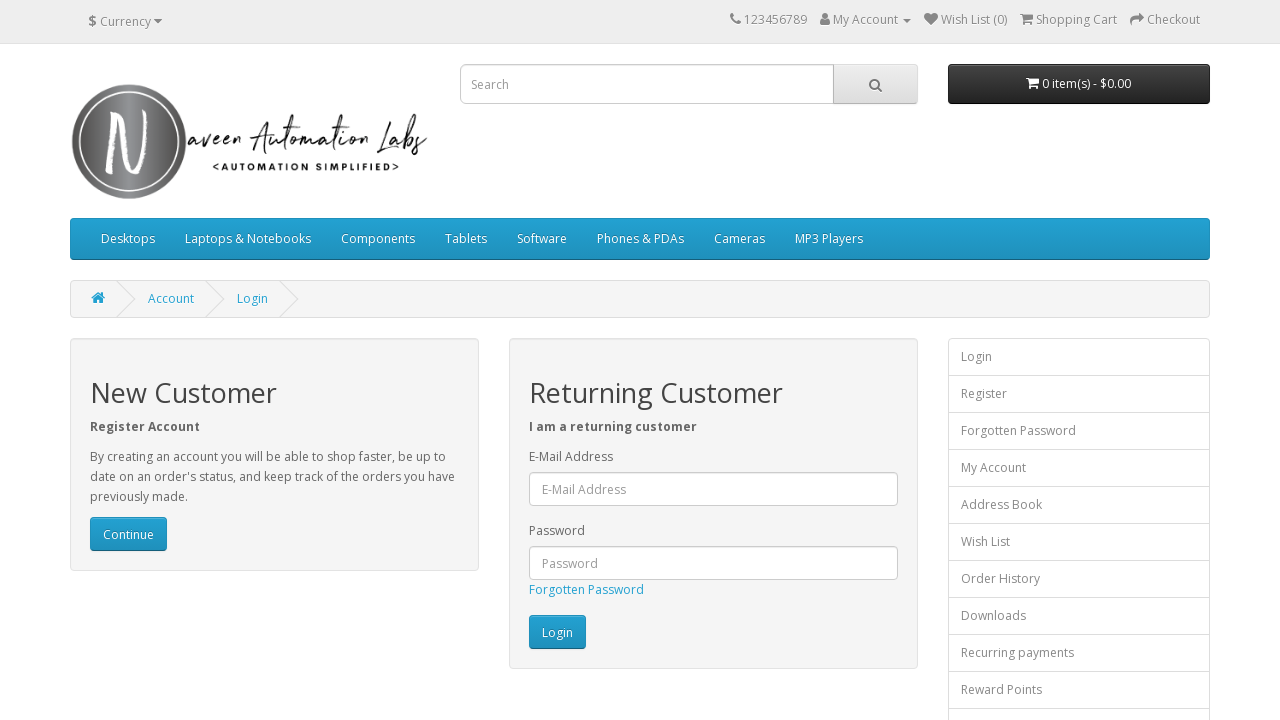

Clicked footer link 1 at (96, 548) on xpath=//footer//a >> nth=0
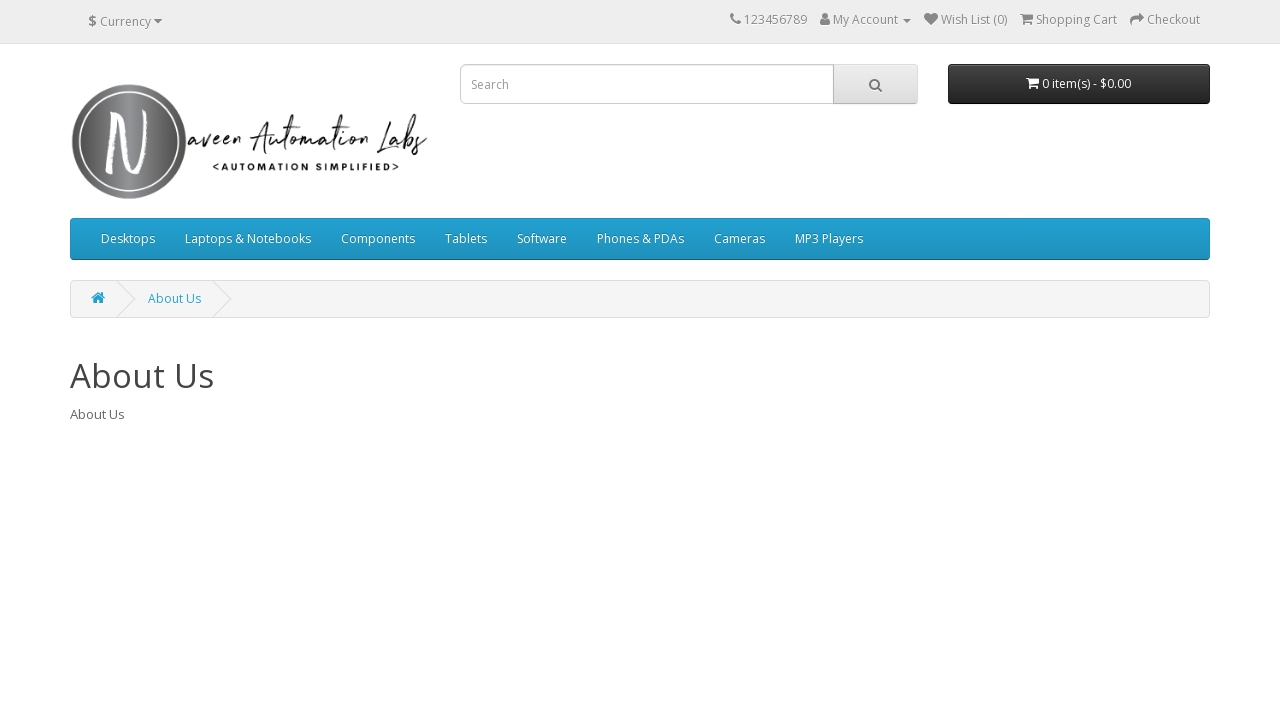

Navigated back from footer link 1
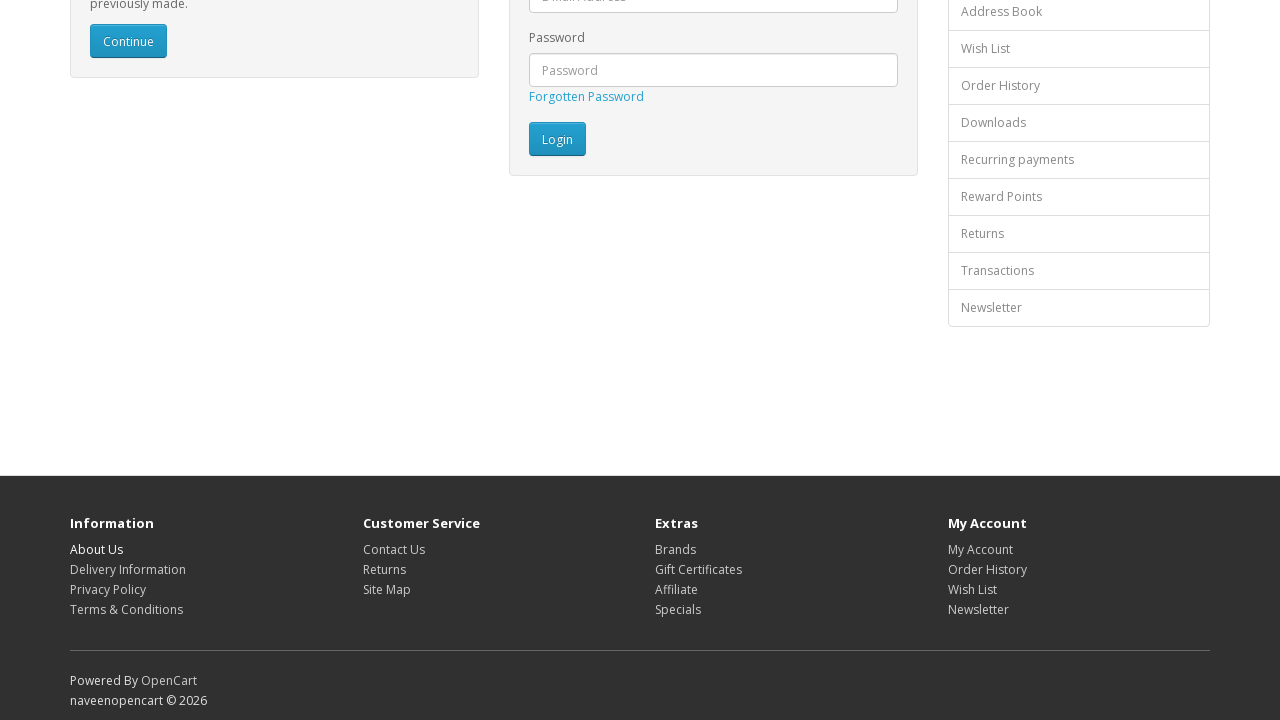

Page loaded after navigating back from link 1
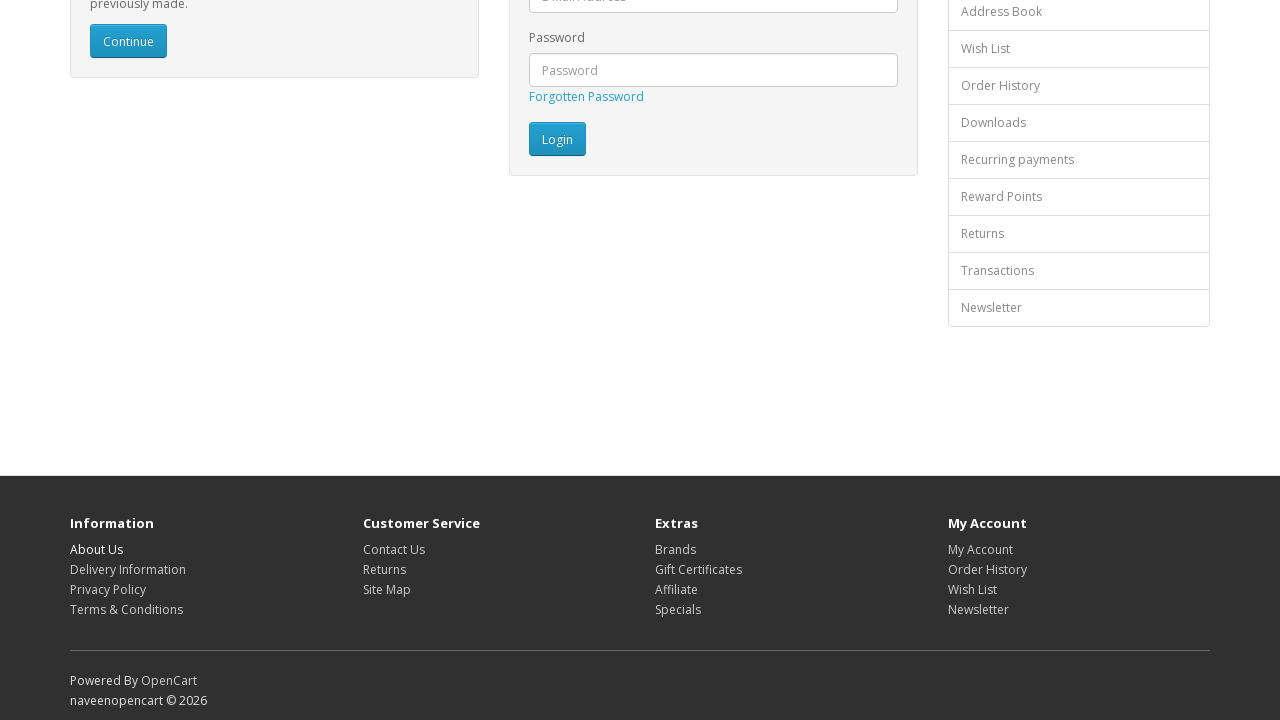

Re-fetched footer links (iteration 2/16)
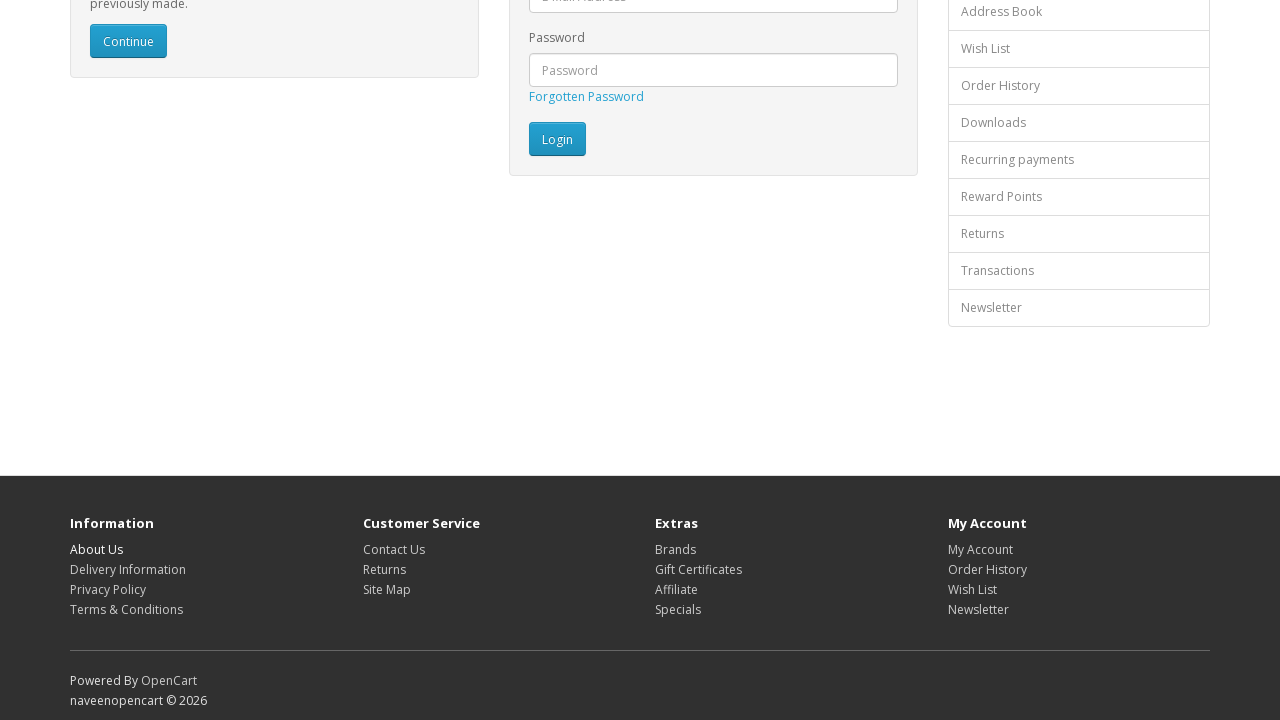

Clicked footer link 2 at (128, 569) on xpath=//footer//a >> nth=1
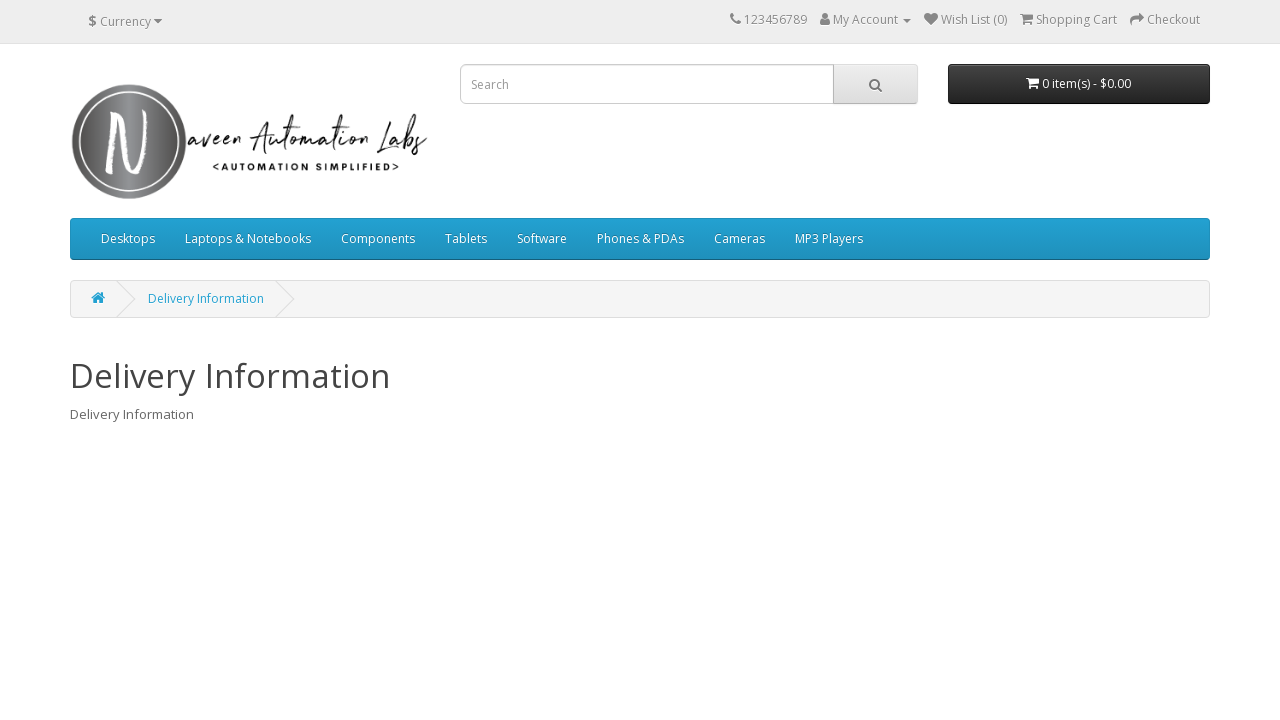

Navigated back from footer link 2
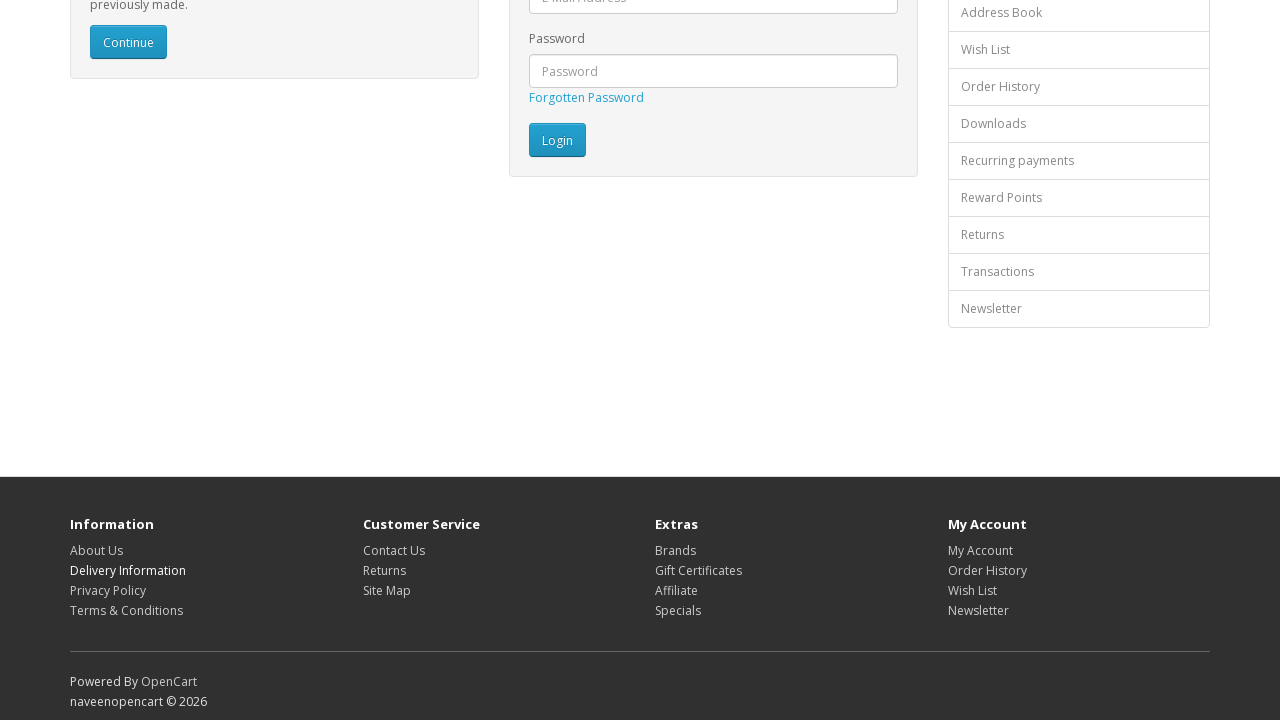

Page loaded after navigating back from link 2
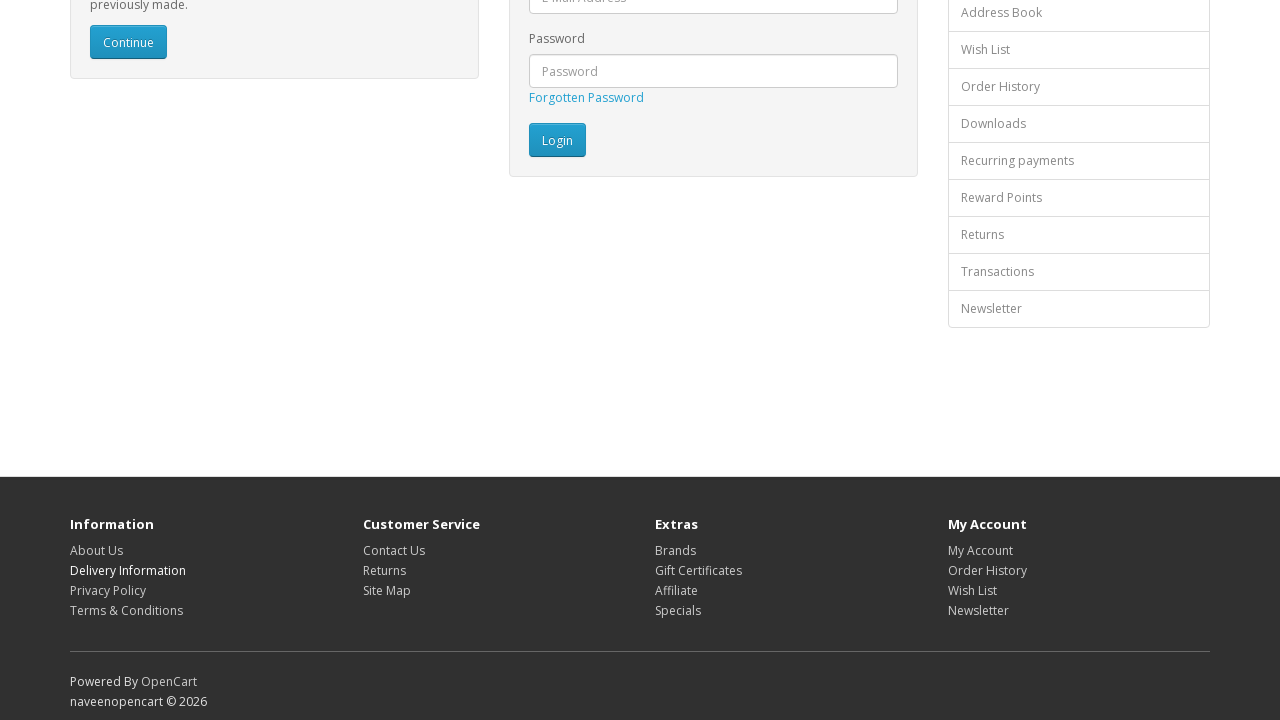

Re-fetched footer links (iteration 3/16)
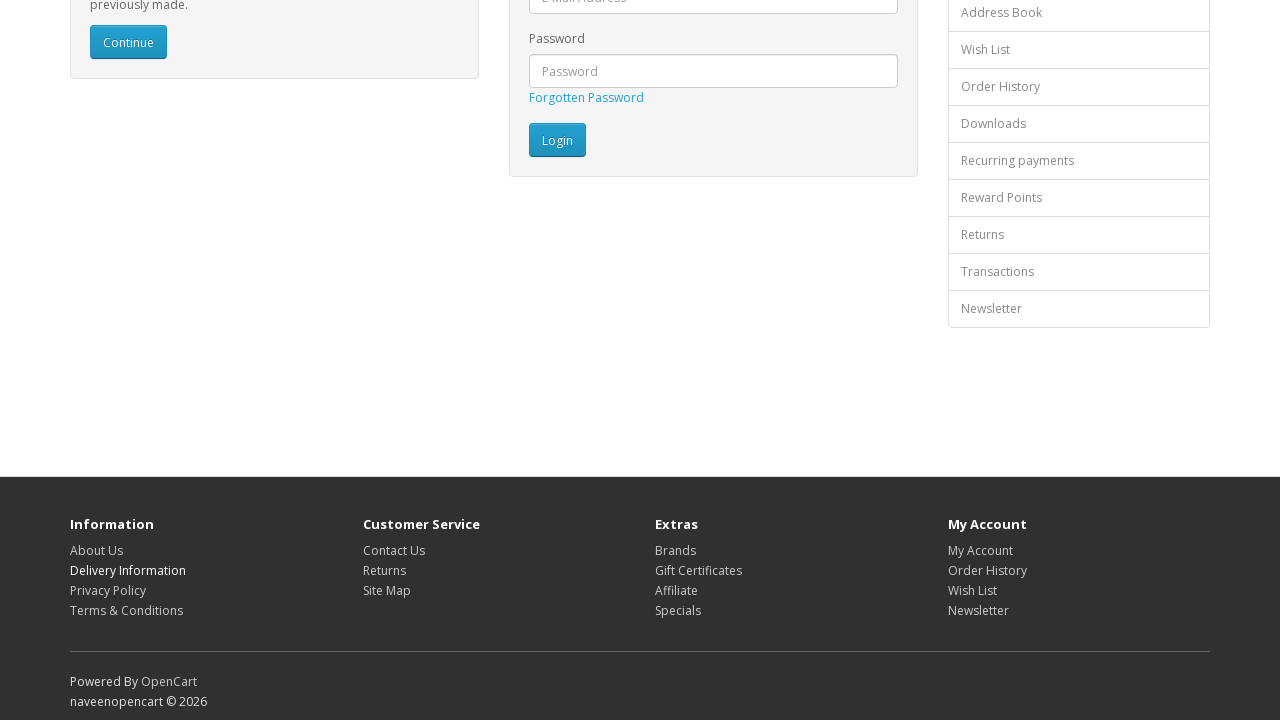

Clicked footer link 3 at (108, 590) on xpath=//footer//a >> nth=2
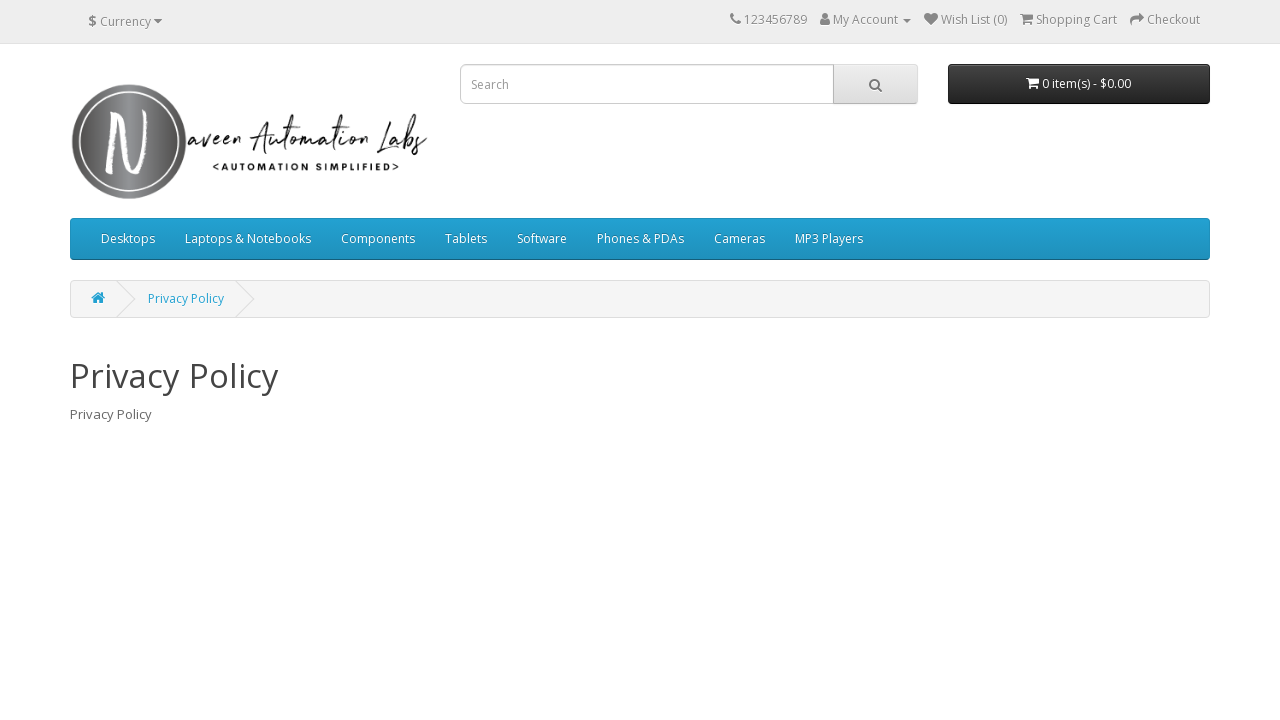

Navigated back from footer link 3
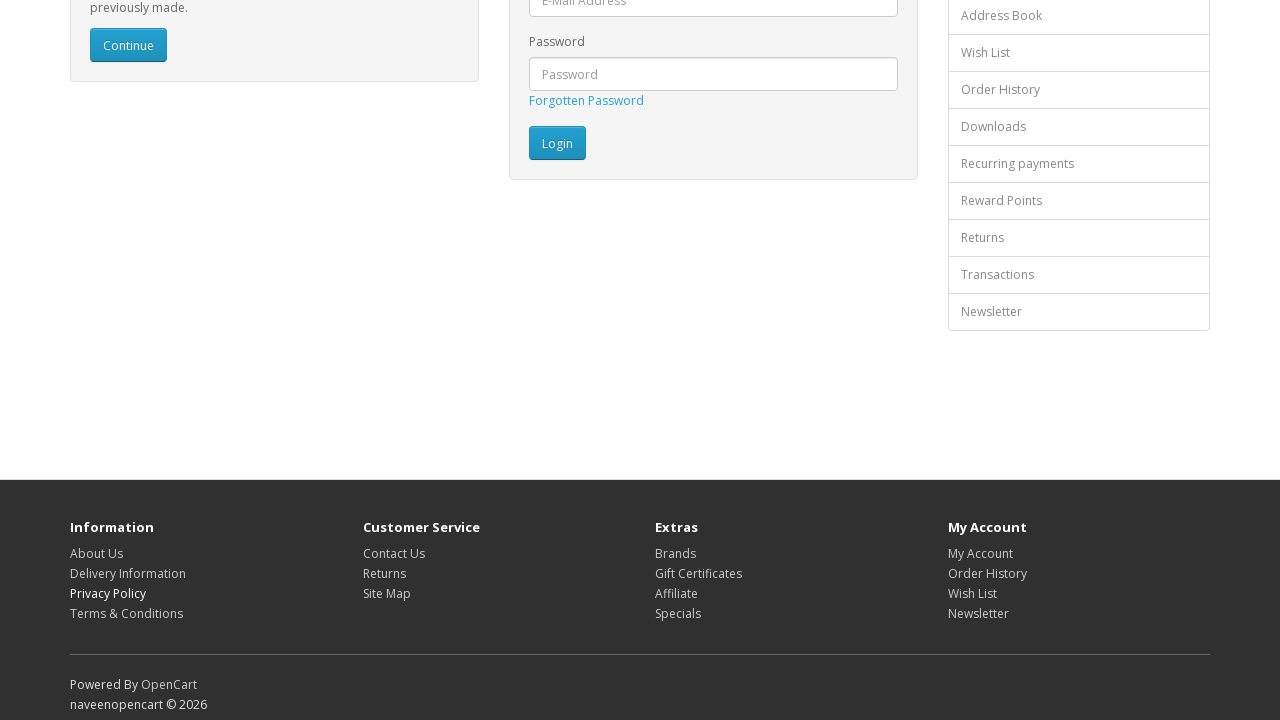

Page loaded after navigating back from link 3
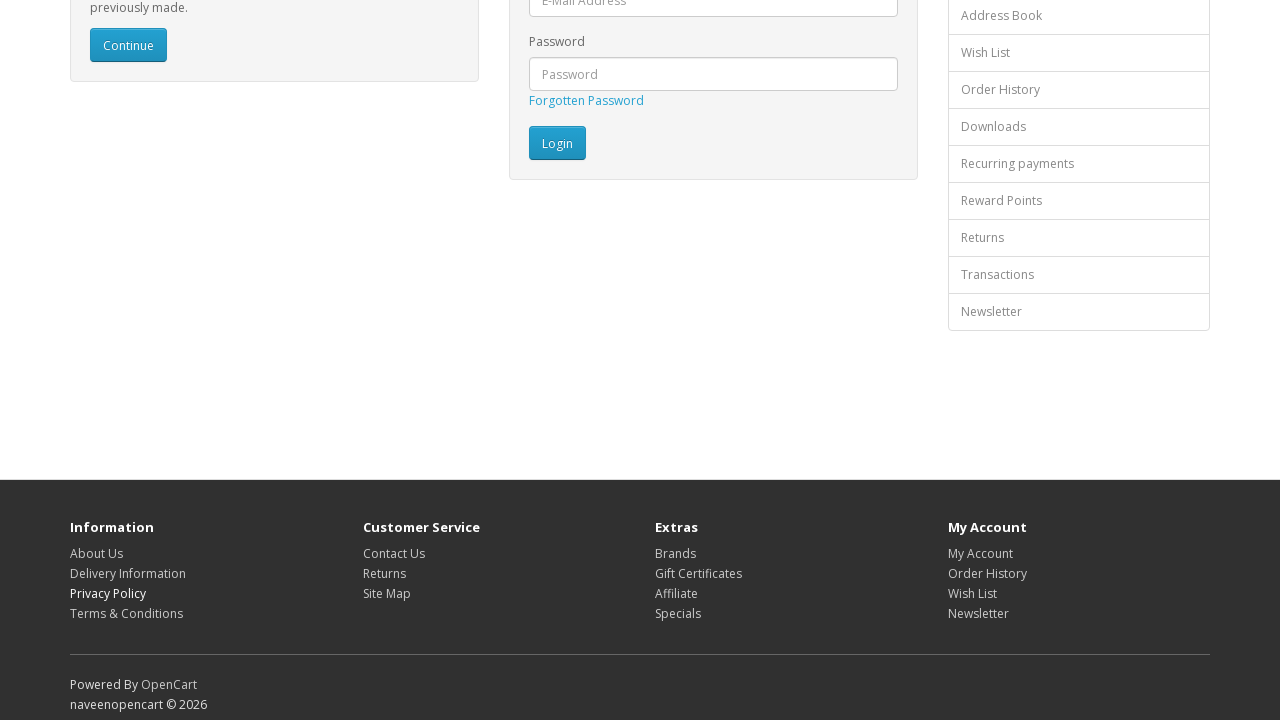

Re-fetched footer links (iteration 4/16)
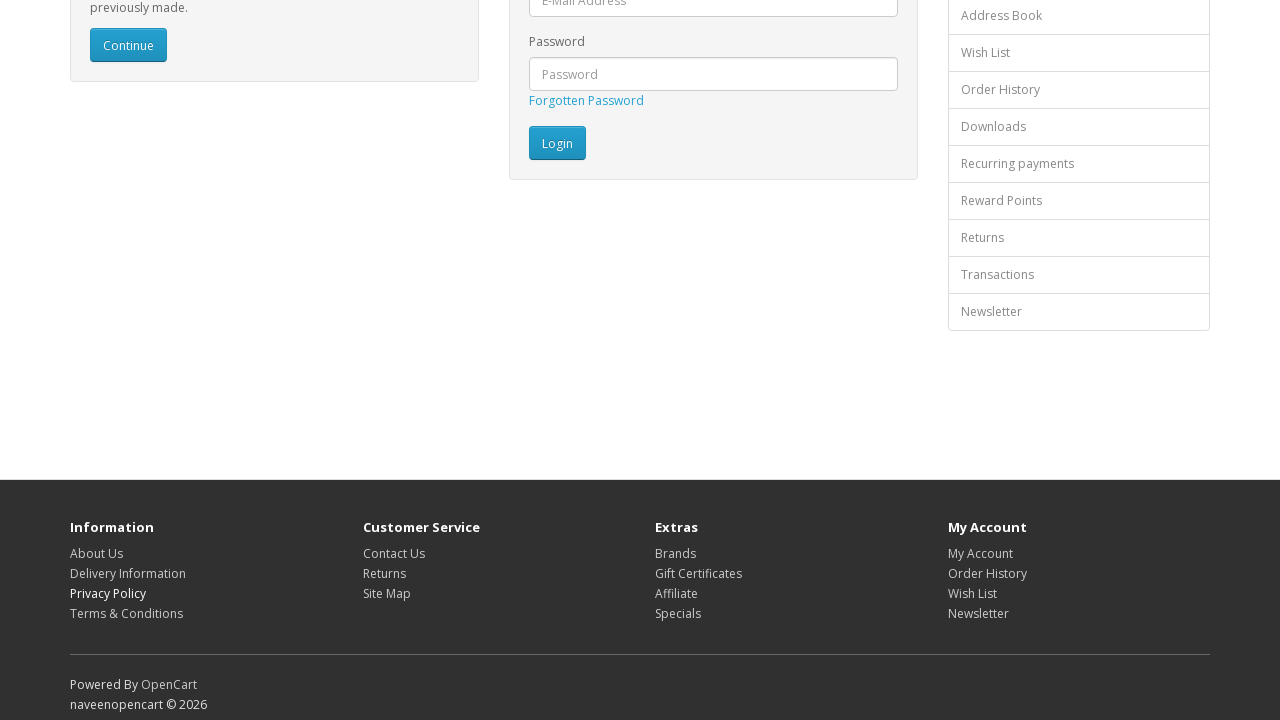

Clicked footer link 4 at (126, 613) on xpath=//footer//a >> nth=3
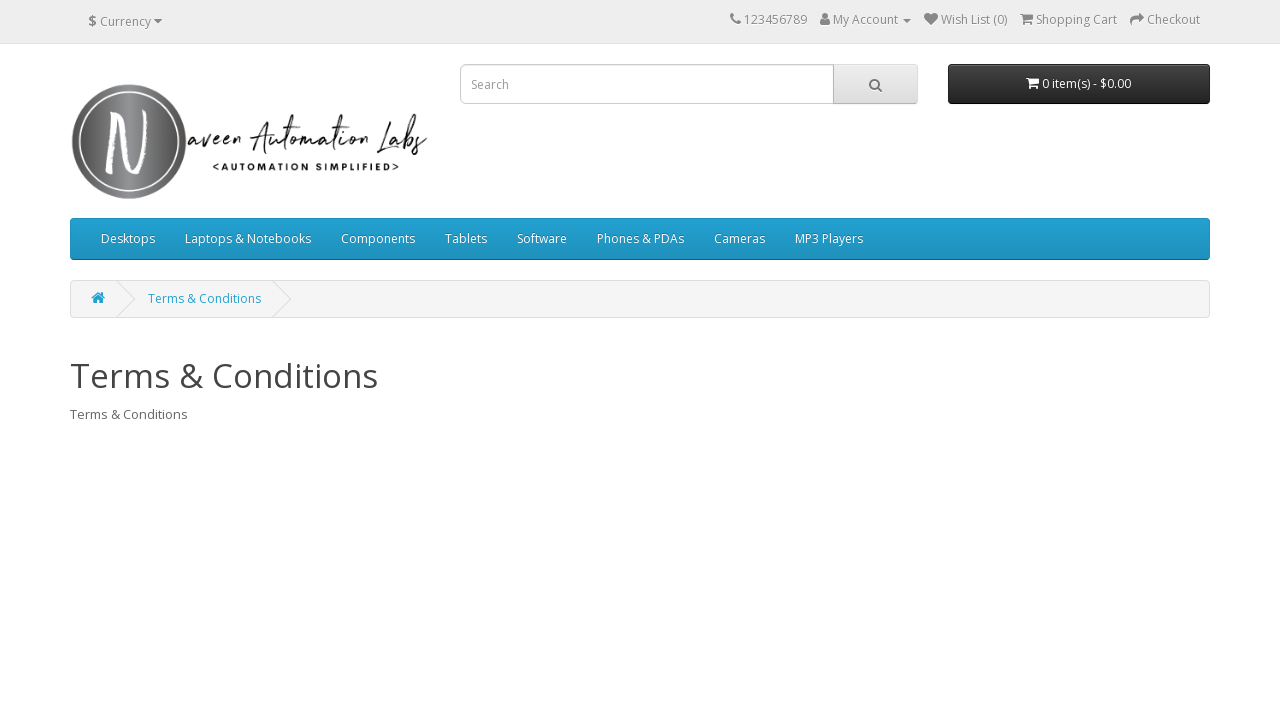

Navigated back from footer link 4
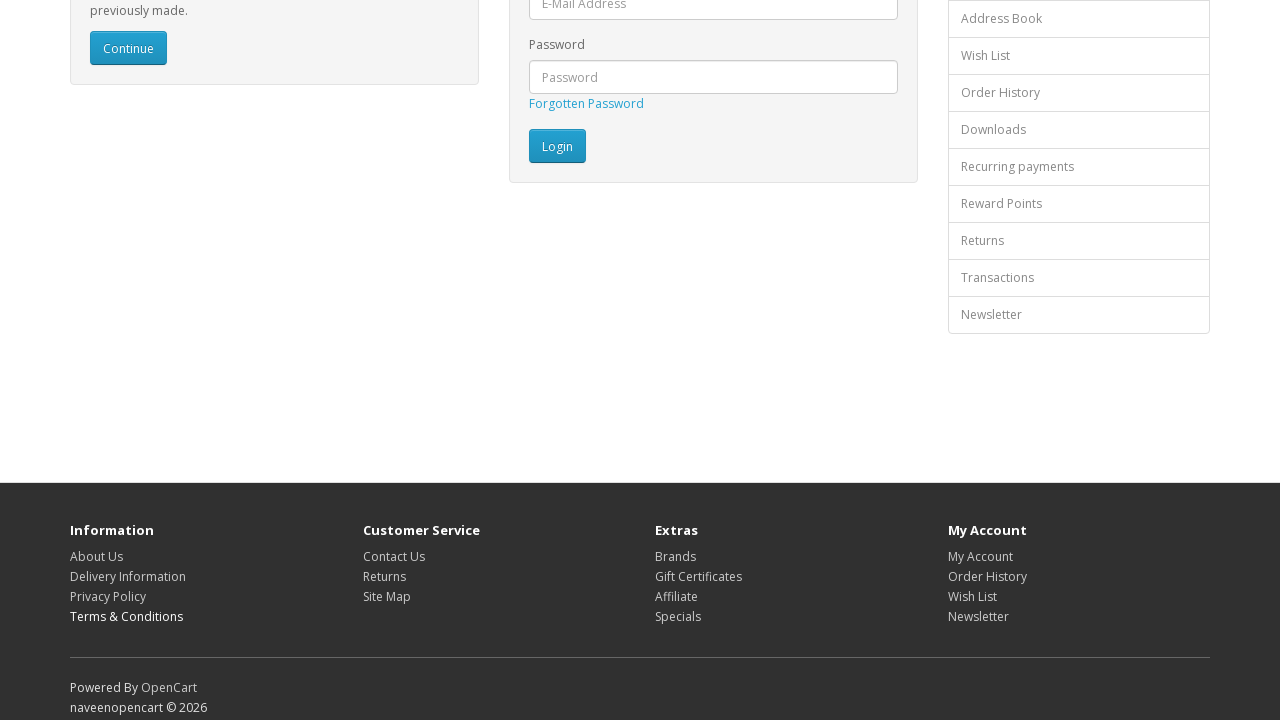

Page loaded after navigating back from link 4
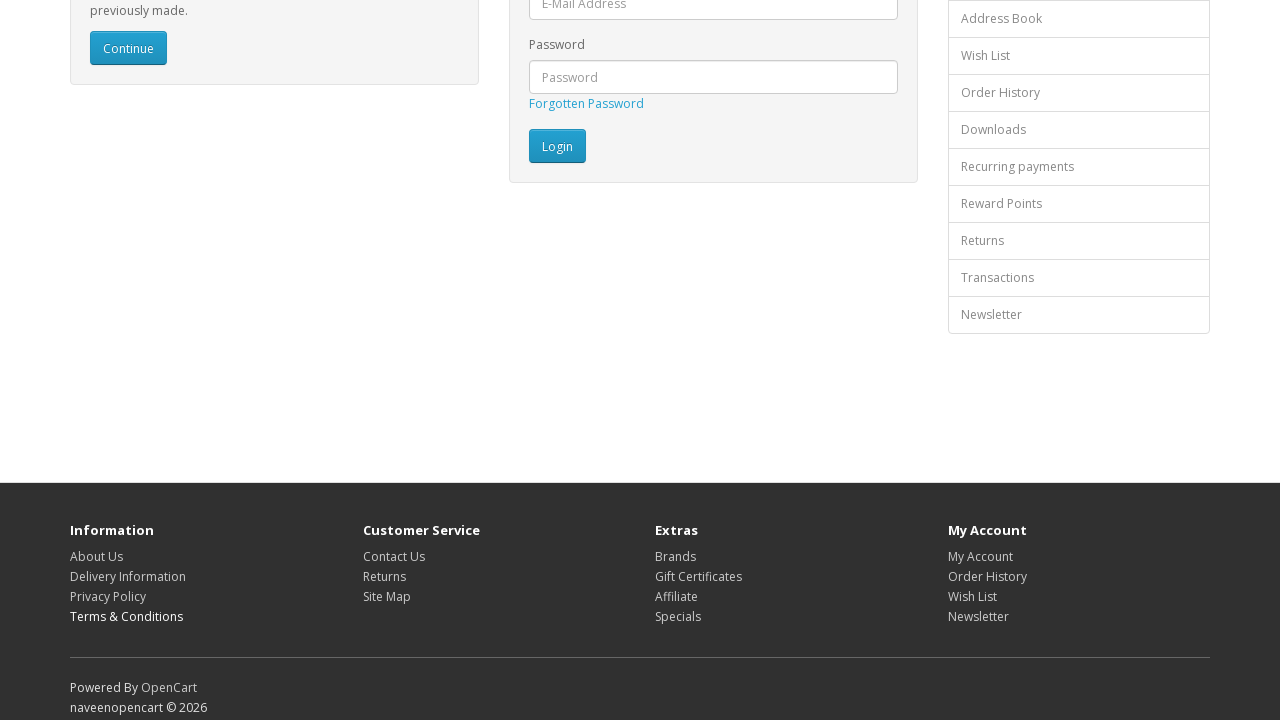

Re-fetched footer links (iteration 5/16)
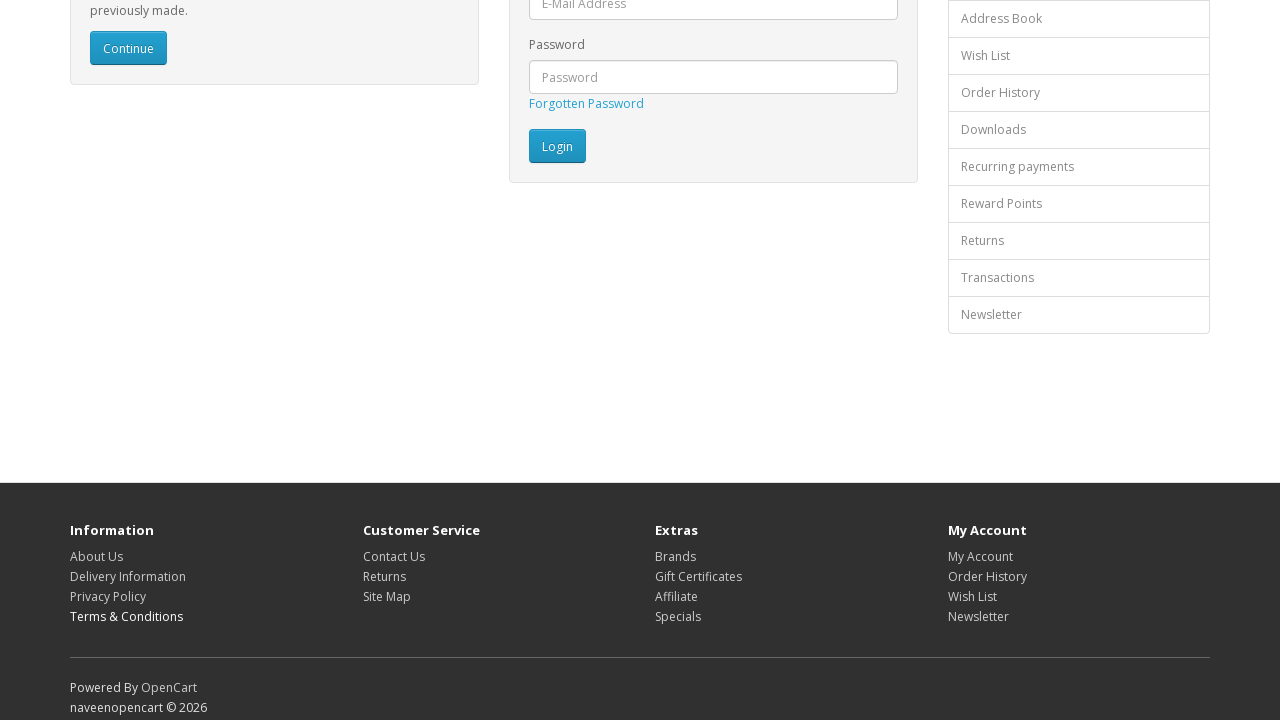

Clicked footer link 5 at (394, 556) on xpath=//footer//a >> nth=4
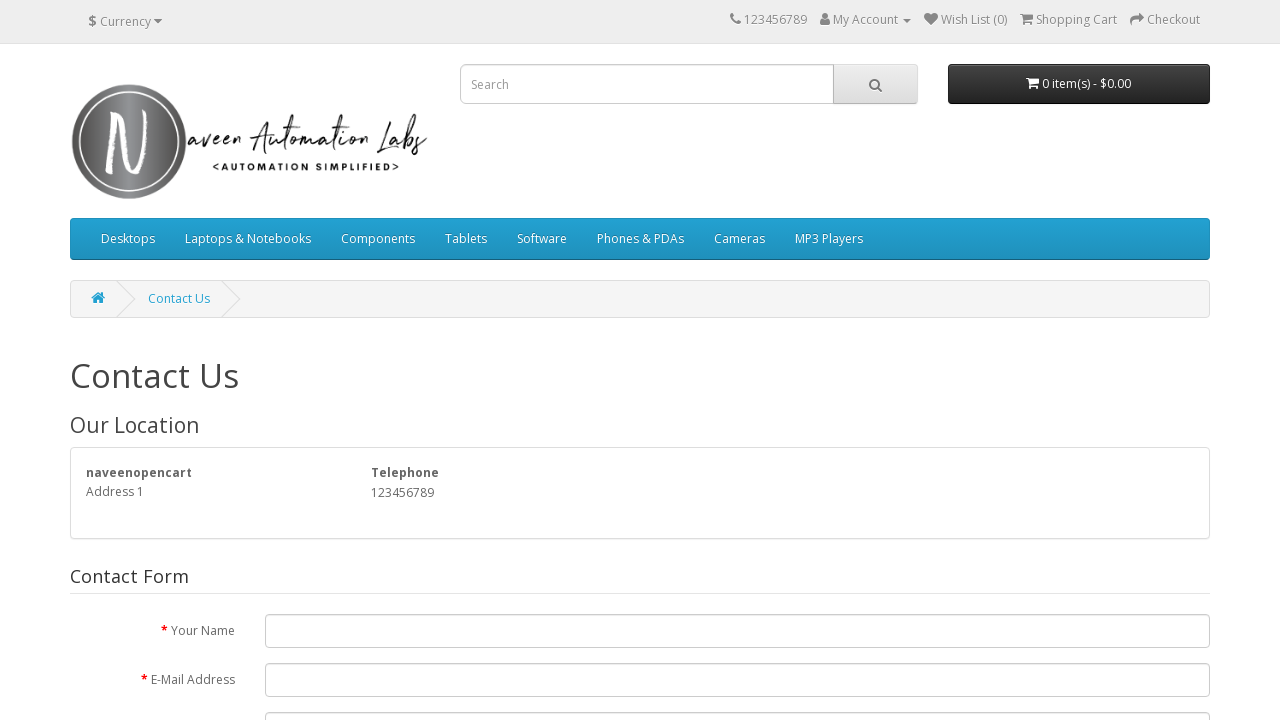

Navigated back from footer link 5
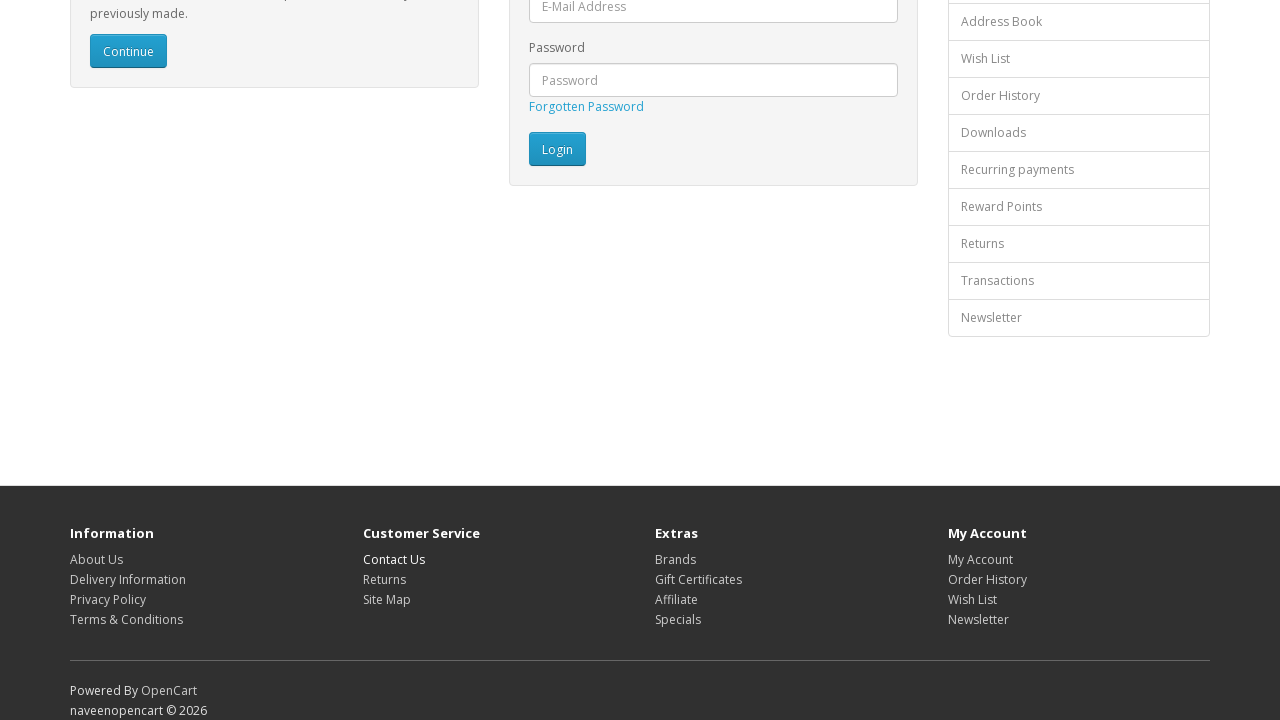

Page loaded after navigating back from link 5
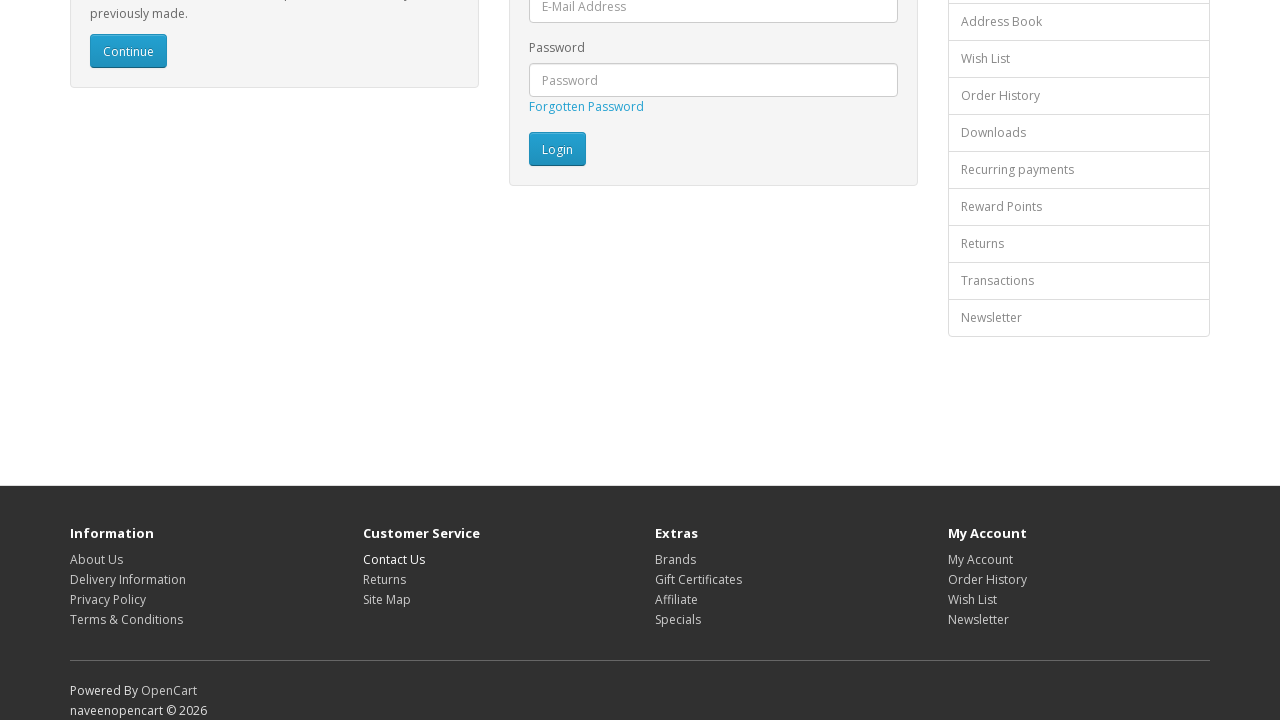

Re-fetched footer links (iteration 6/16)
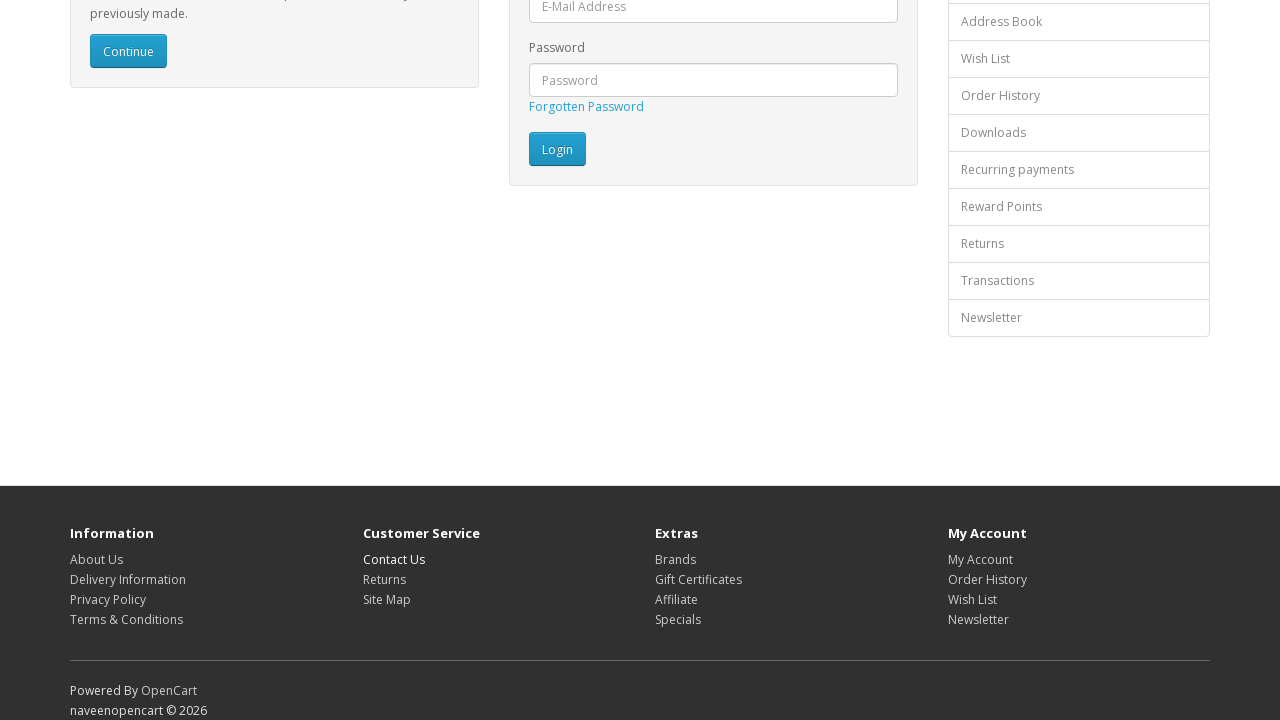

Clicked footer link 6 at (384, 579) on xpath=//footer//a >> nth=5
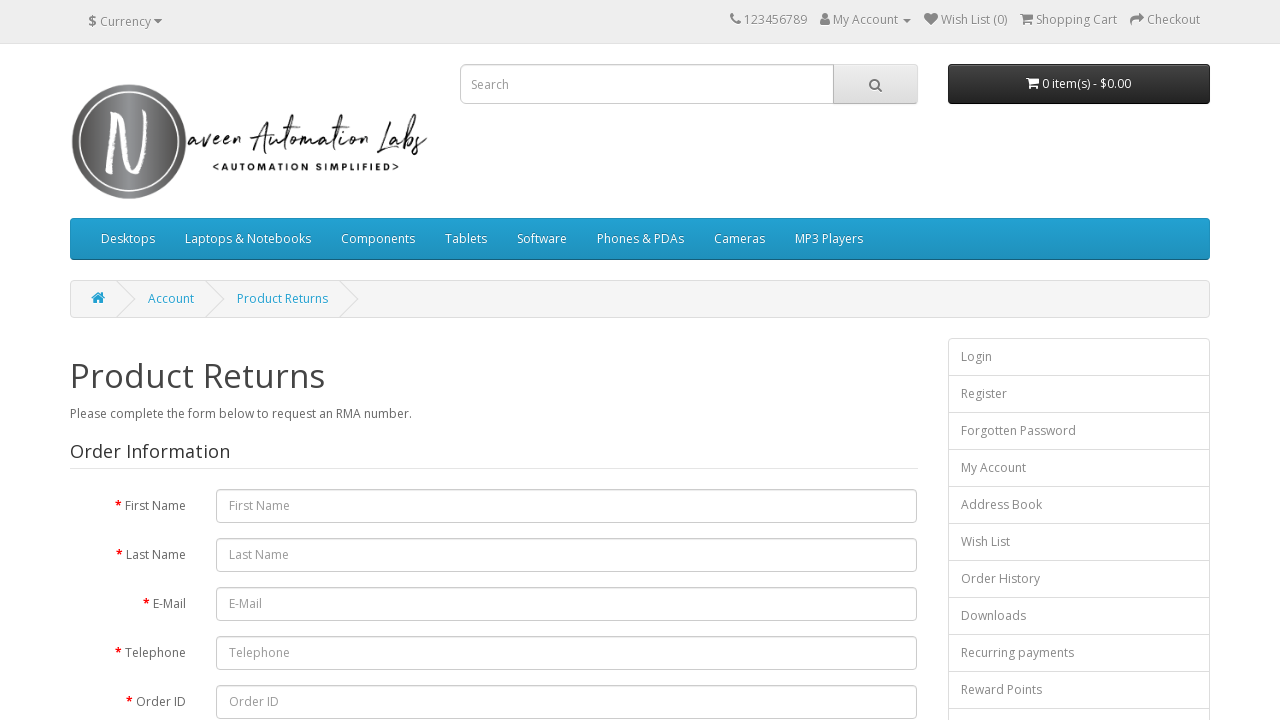

Navigated back from footer link 6
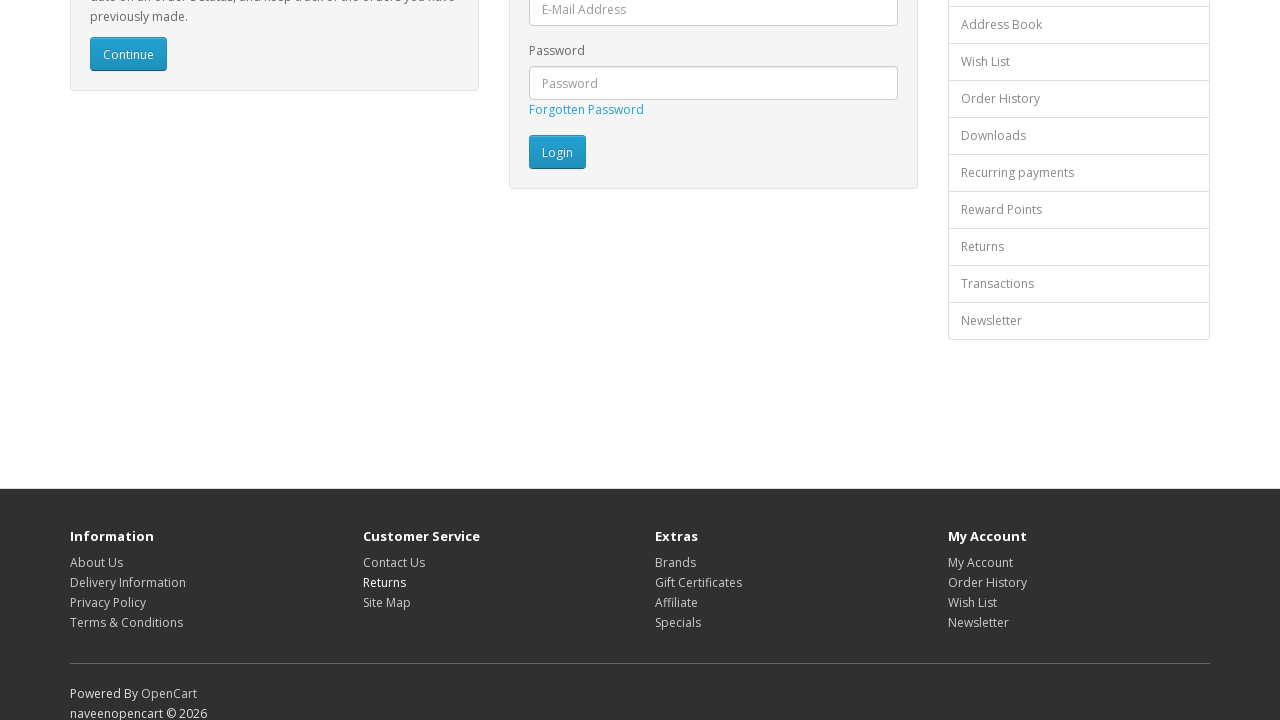

Page loaded after navigating back from link 6
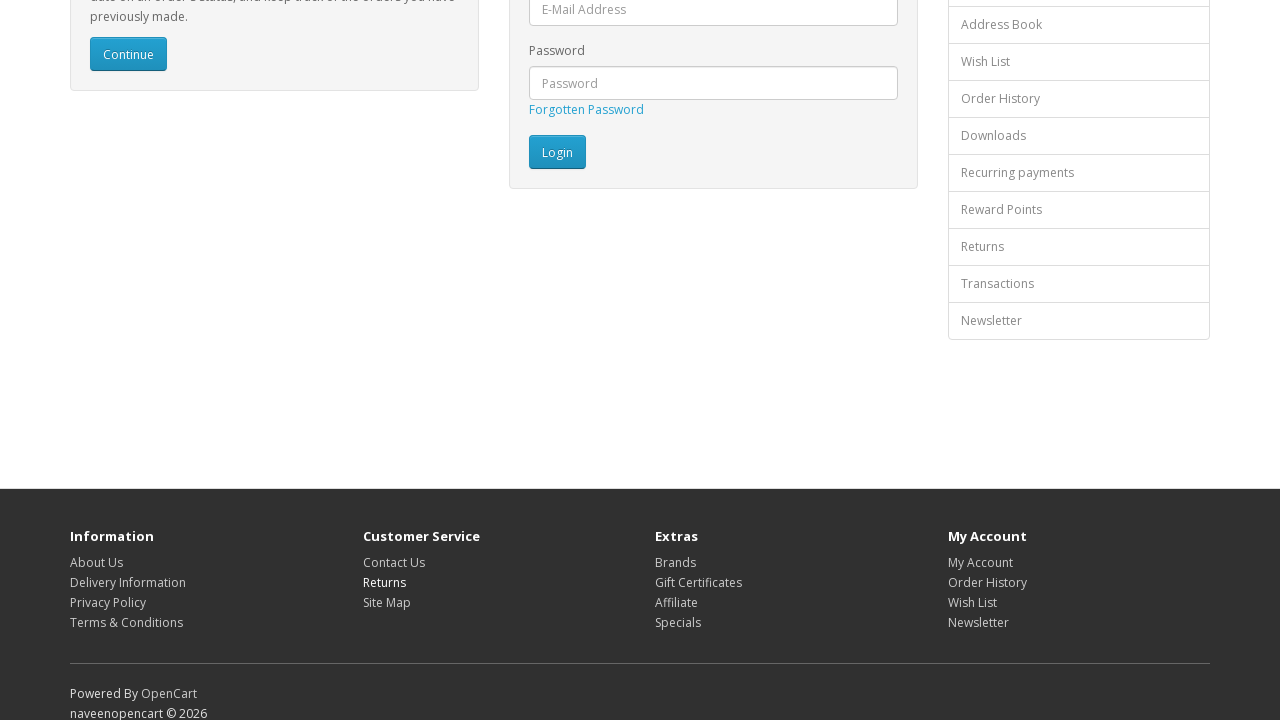

Re-fetched footer links (iteration 7/16)
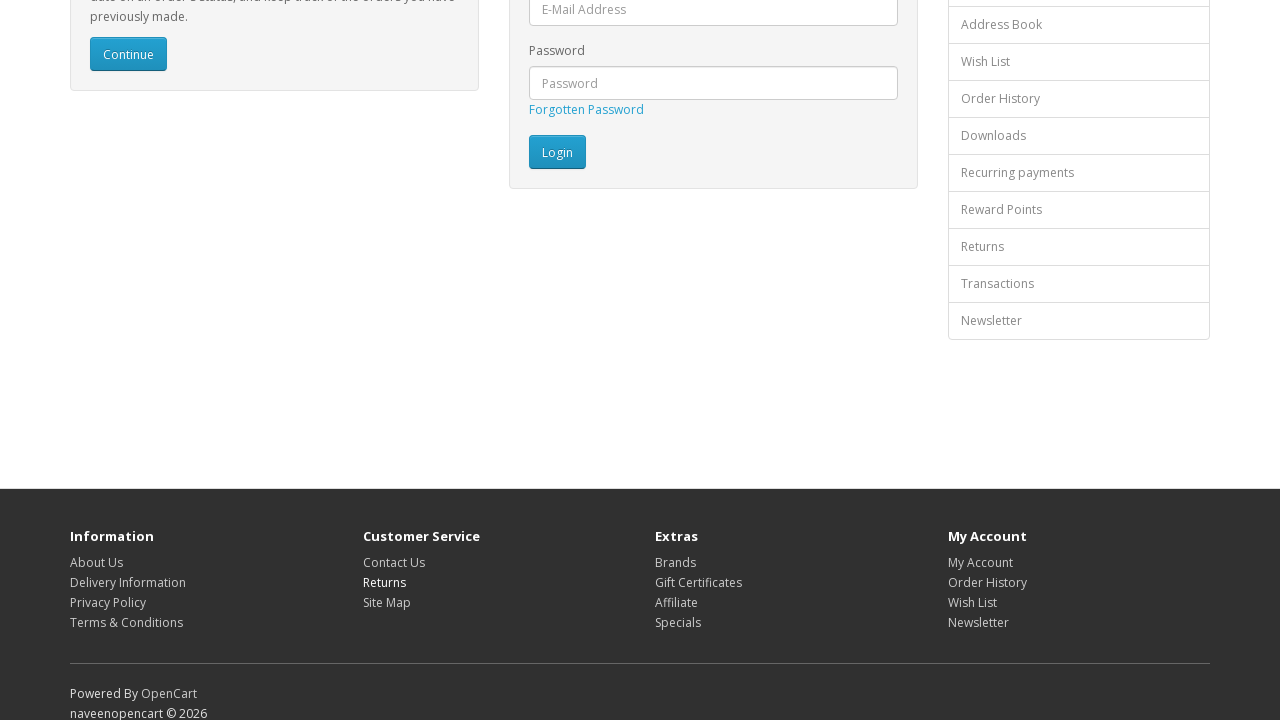

Clicked footer link 7 at (386, 602) on xpath=//footer//a >> nth=6
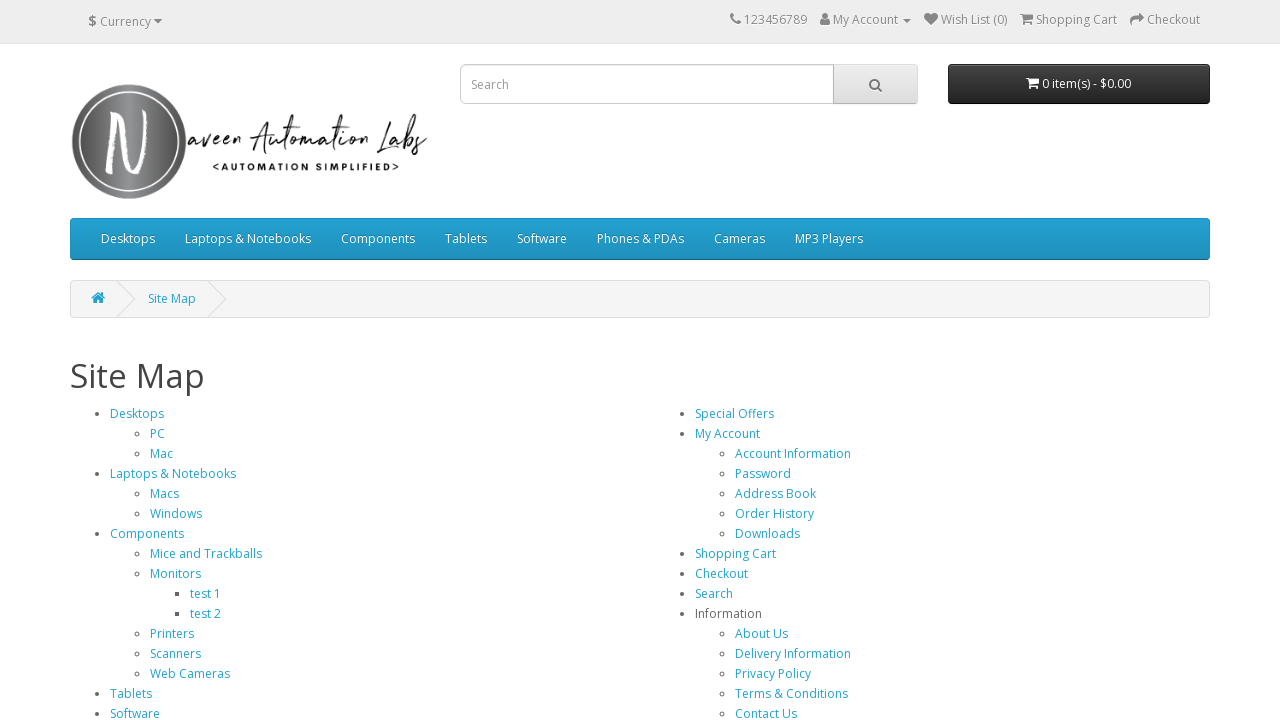

Navigated back from footer link 7
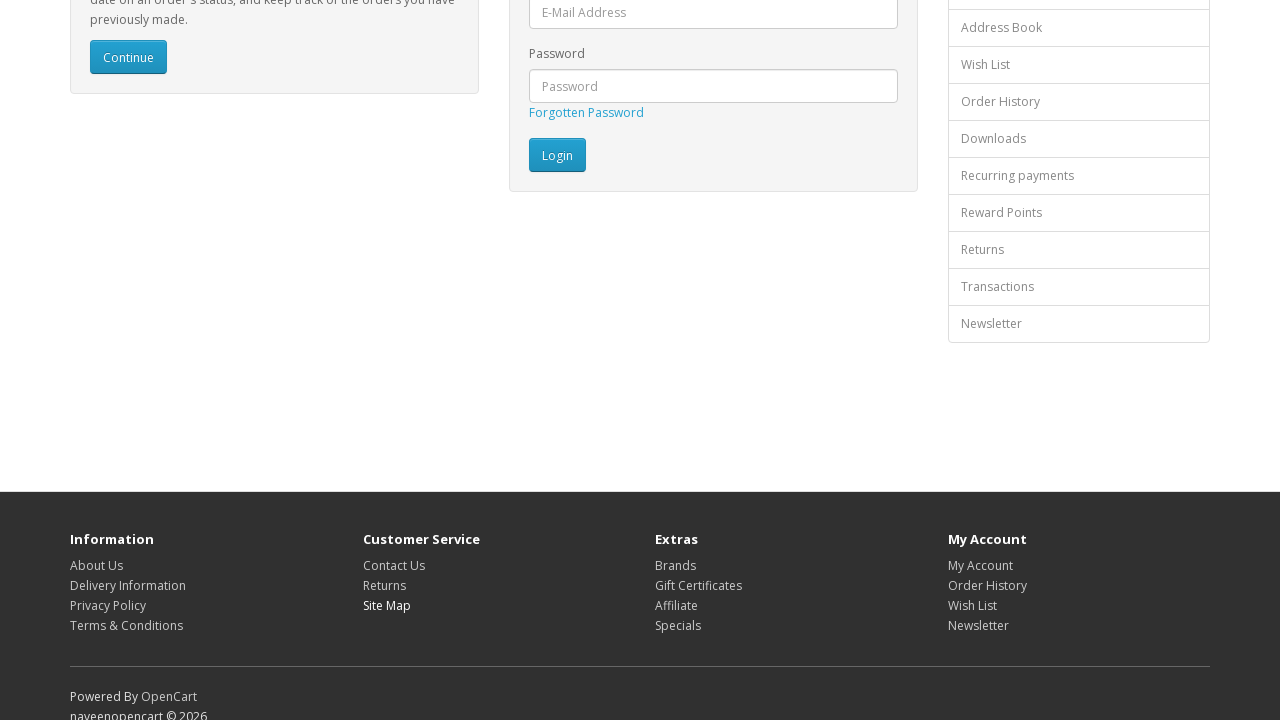

Page loaded after navigating back from link 7
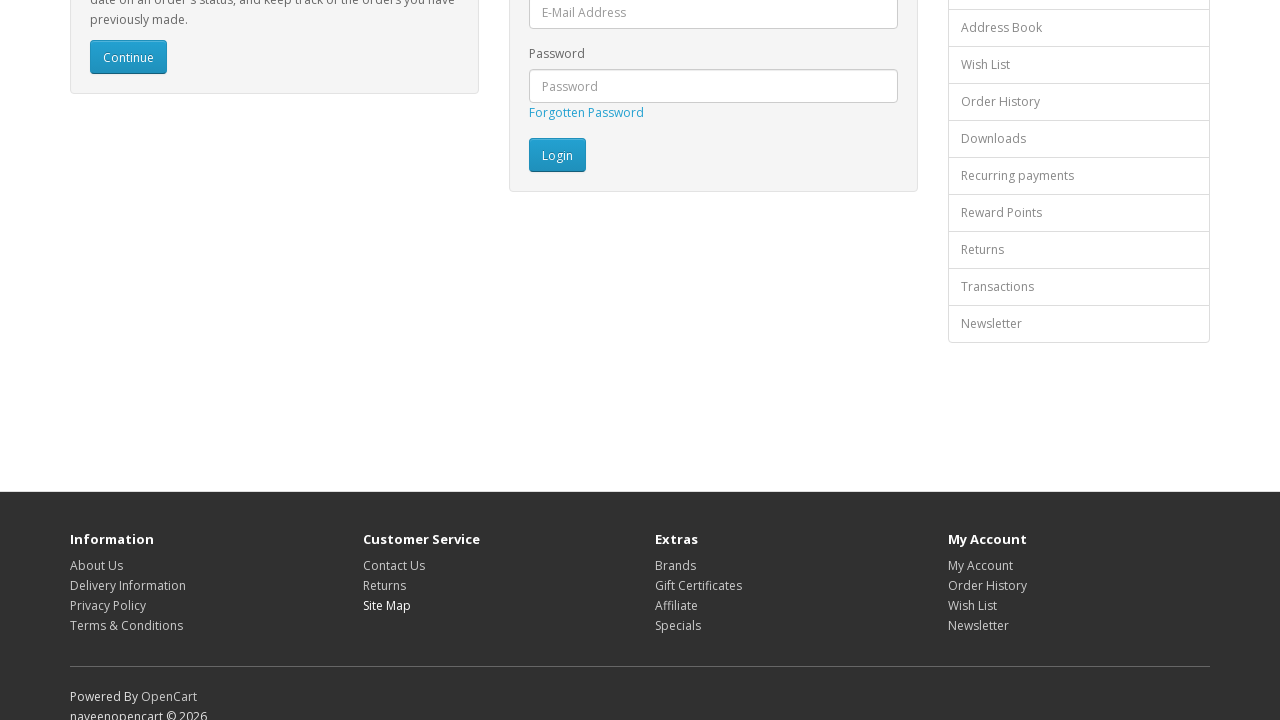

Re-fetched footer links (iteration 8/16)
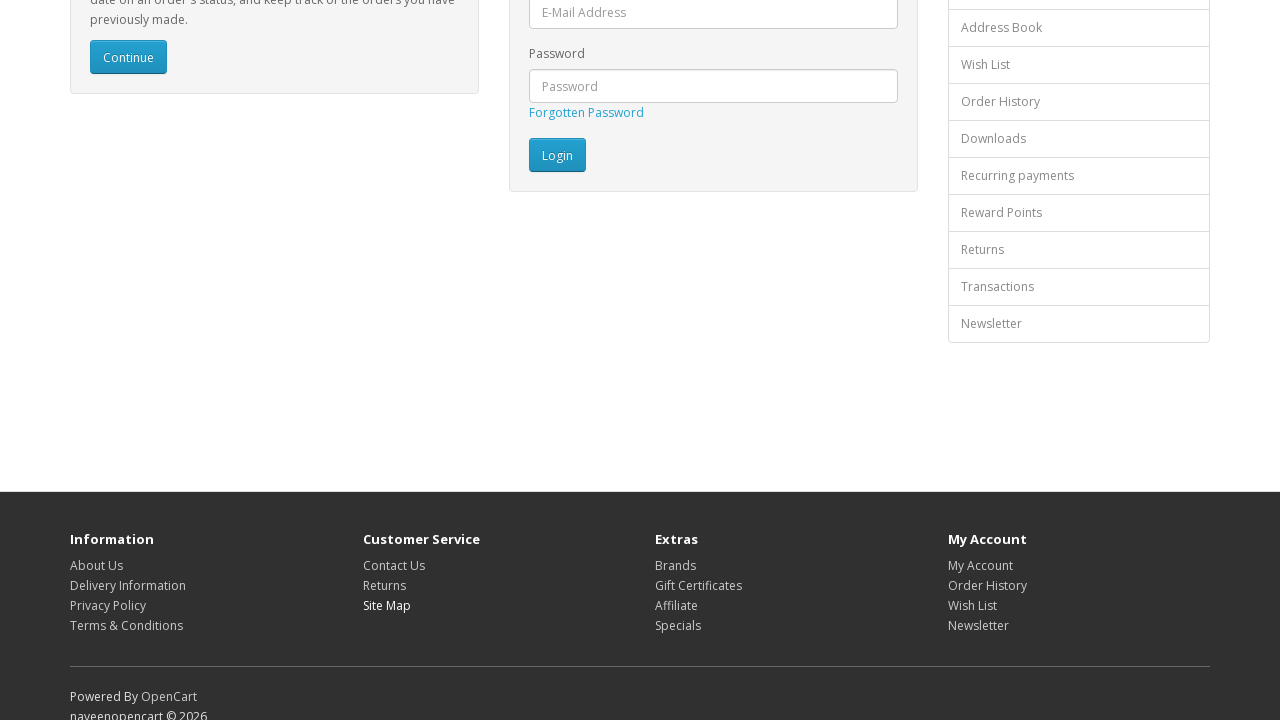

Clicked footer link 8 at (676, 565) on xpath=//footer//a >> nth=7
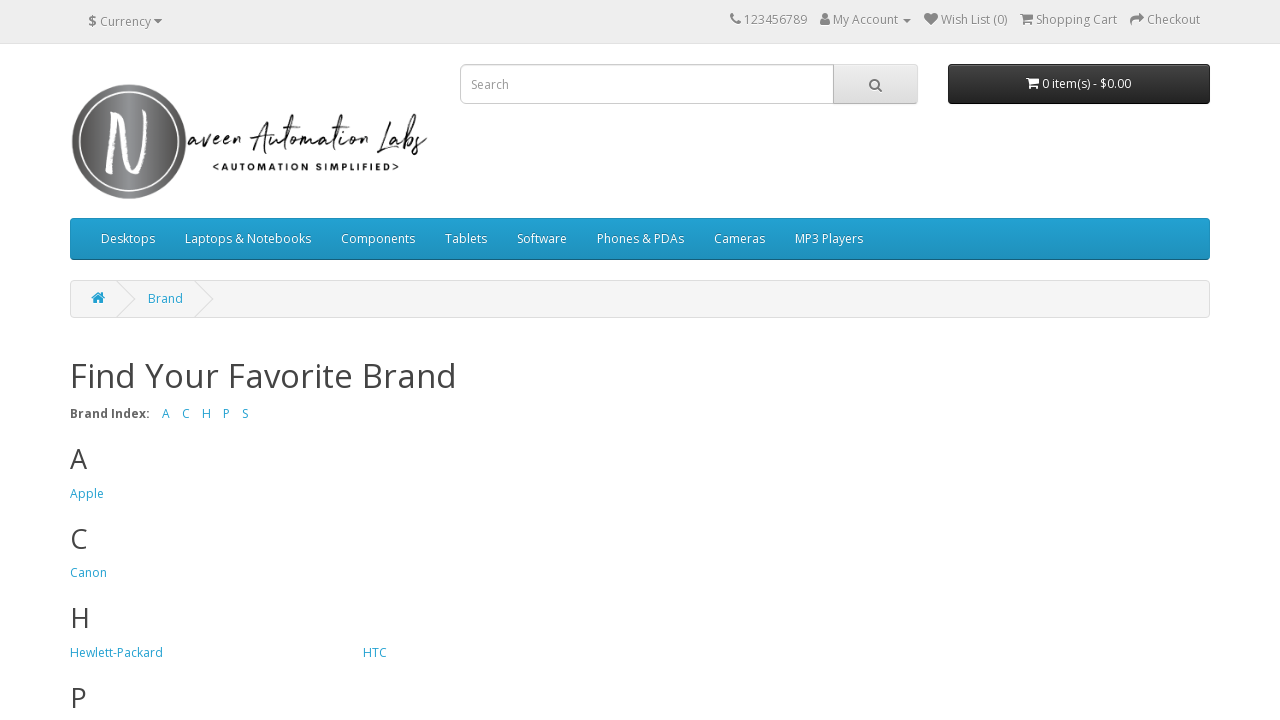

Navigated back from footer link 8
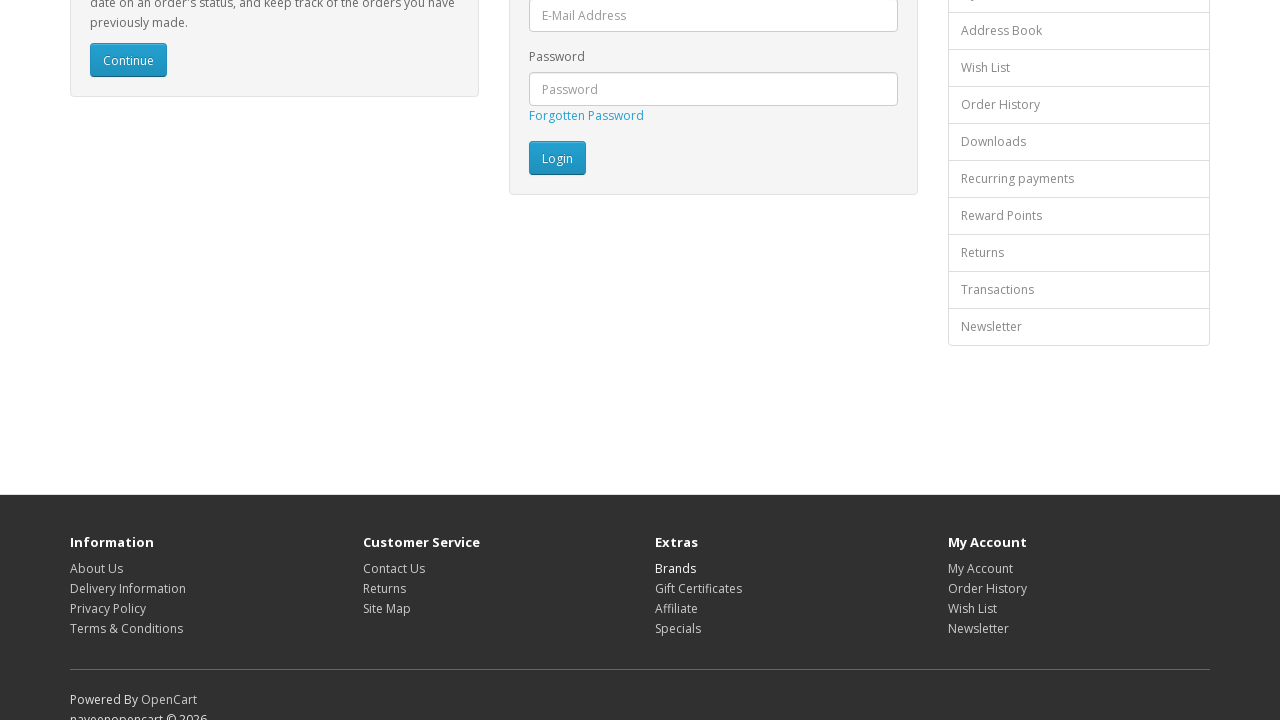

Page loaded after navigating back from link 8
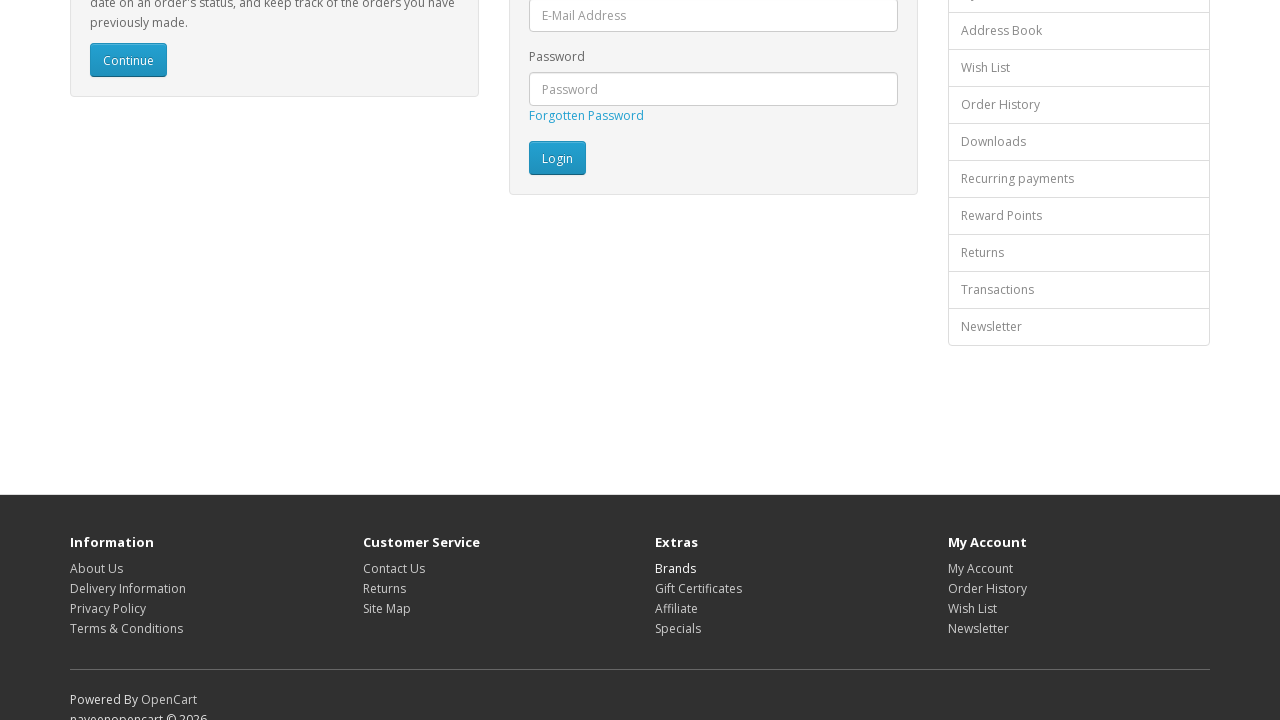

Re-fetched footer links (iteration 9/16)
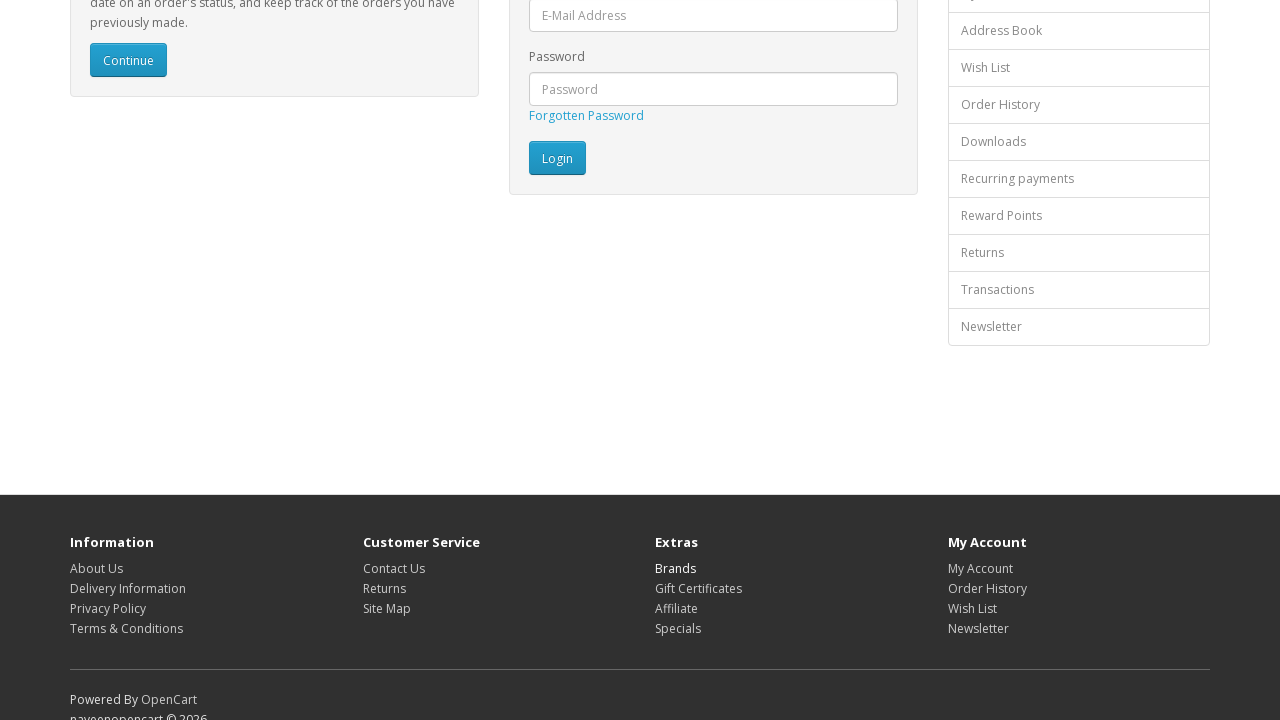

Clicked footer link 9 at (698, 588) on xpath=//footer//a >> nth=8
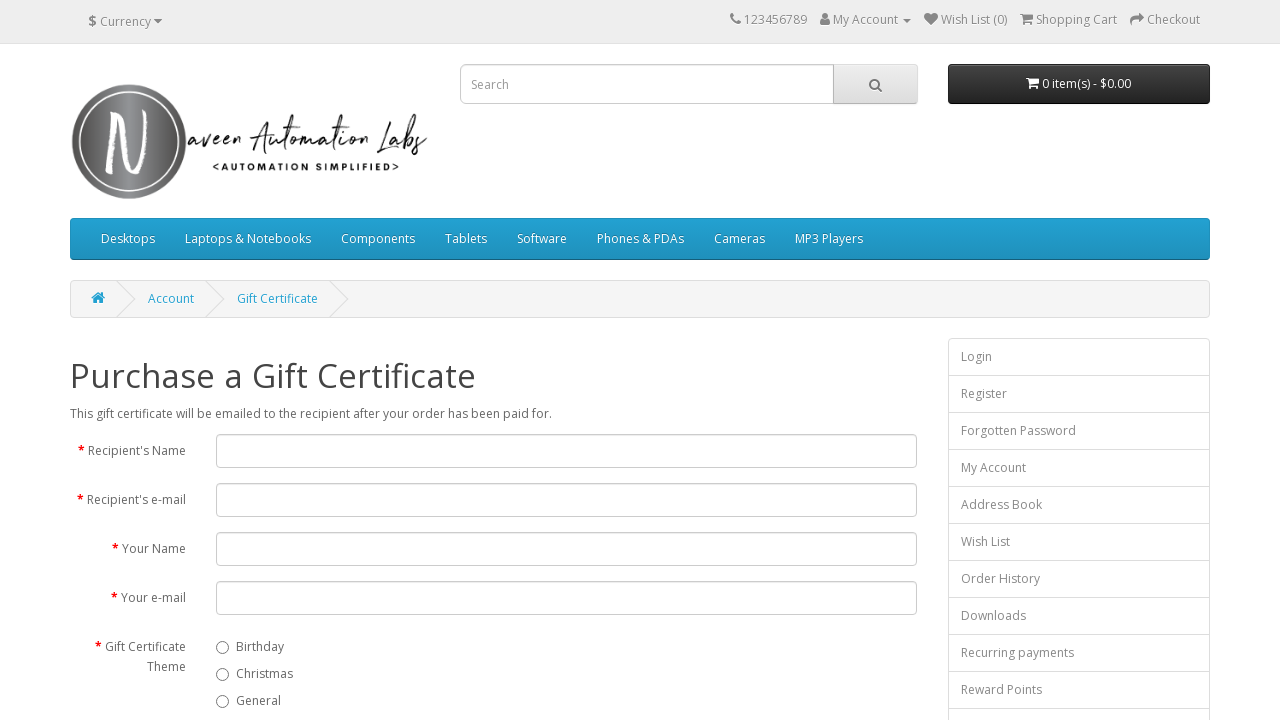

Navigated back from footer link 9
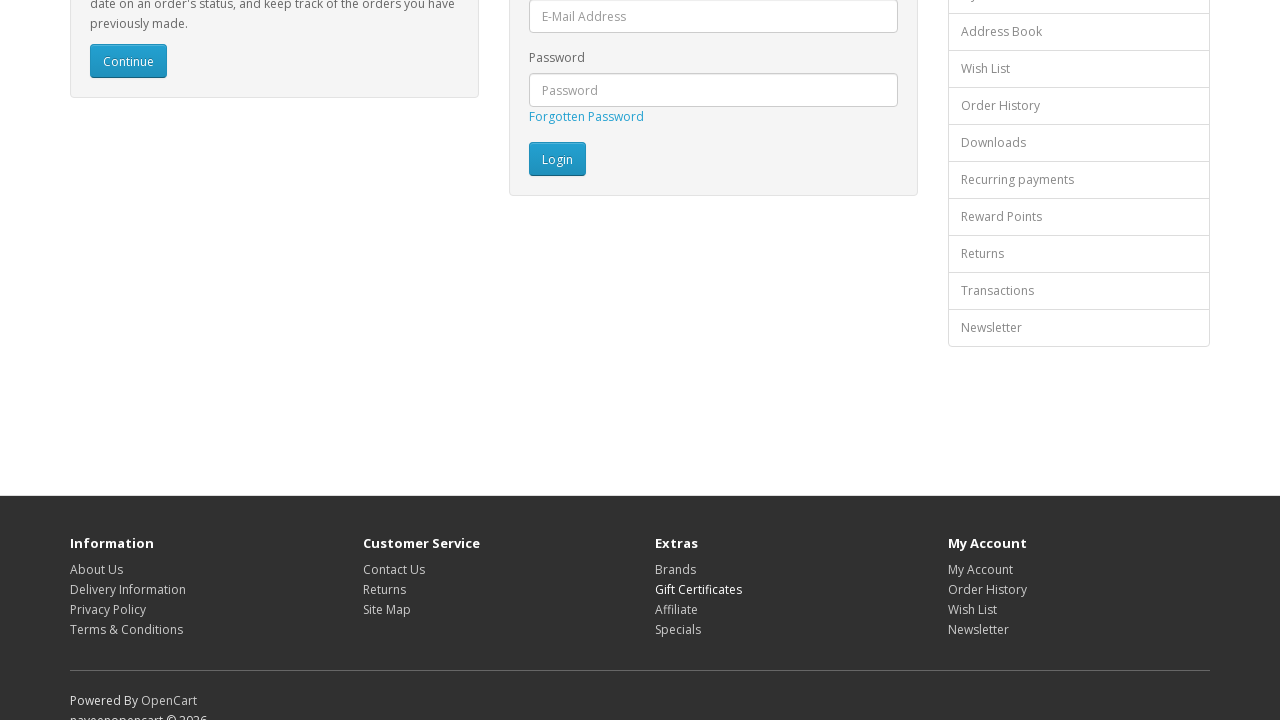

Page loaded after navigating back from link 9
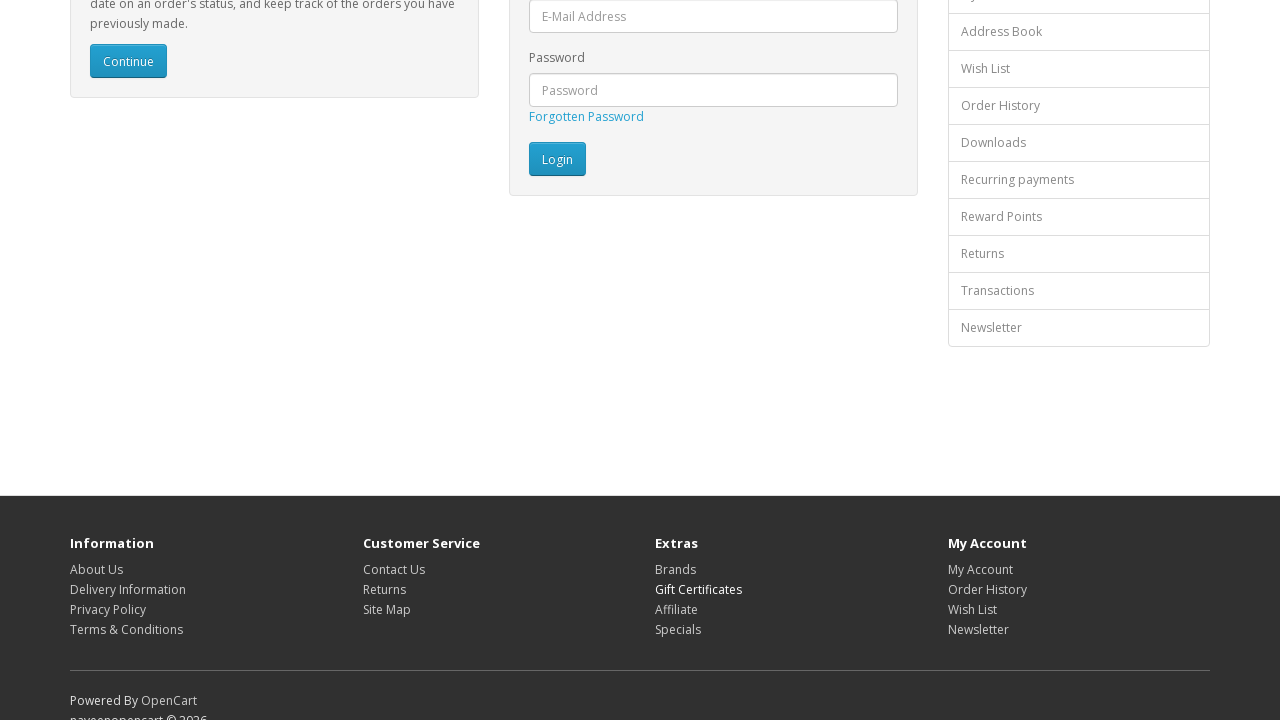

Re-fetched footer links (iteration 10/16)
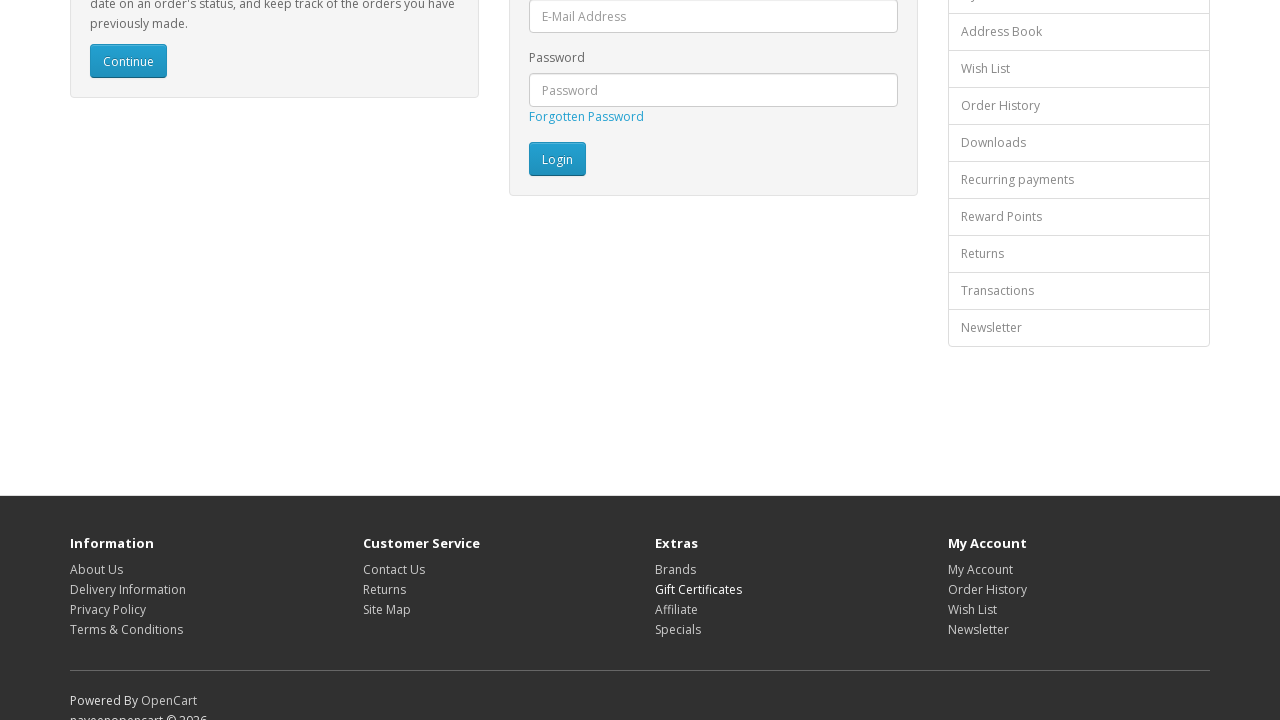

Clicked footer link 10 at (676, 609) on xpath=//footer//a >> nth=9
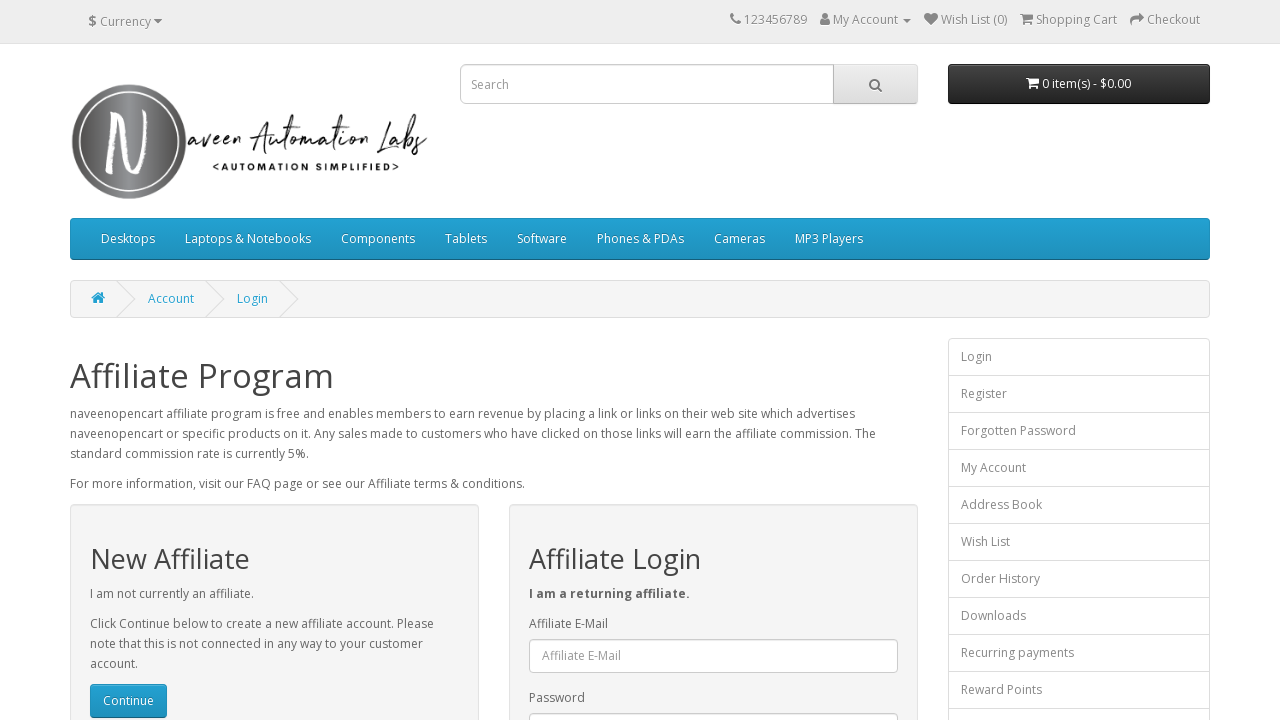

Navigated back from footer link 10
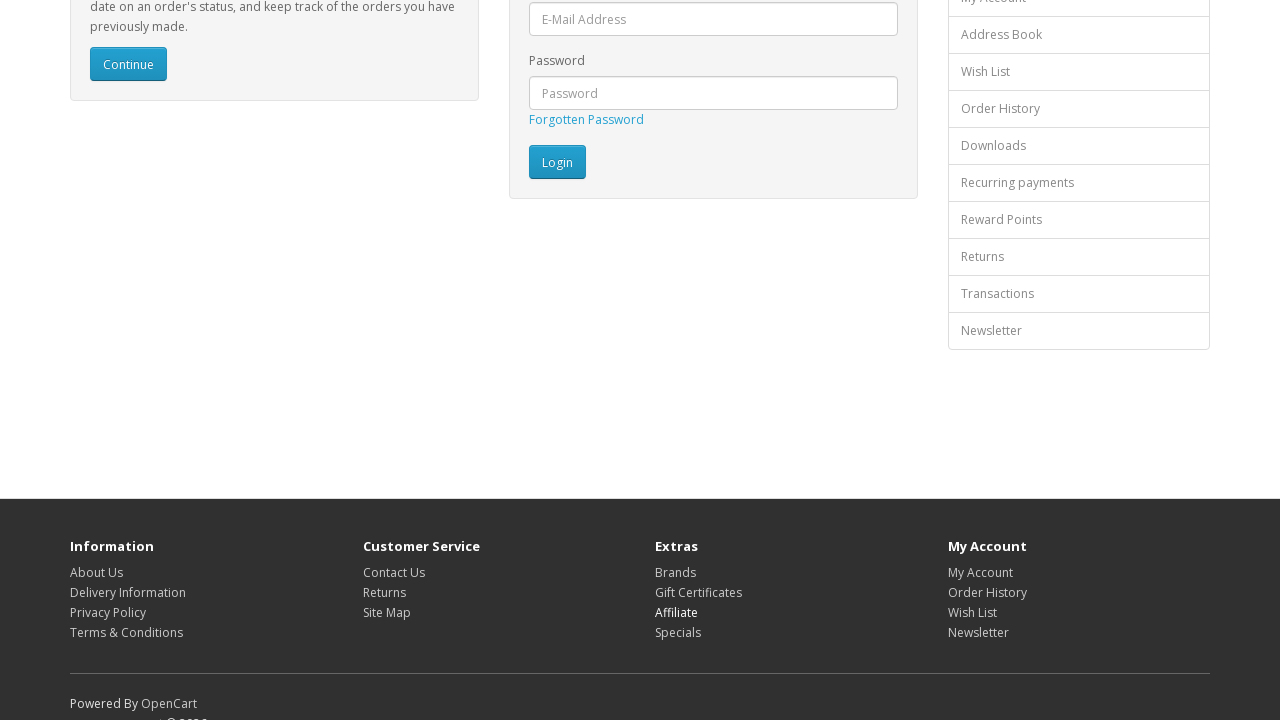

Page loaded after navigating back from link 10
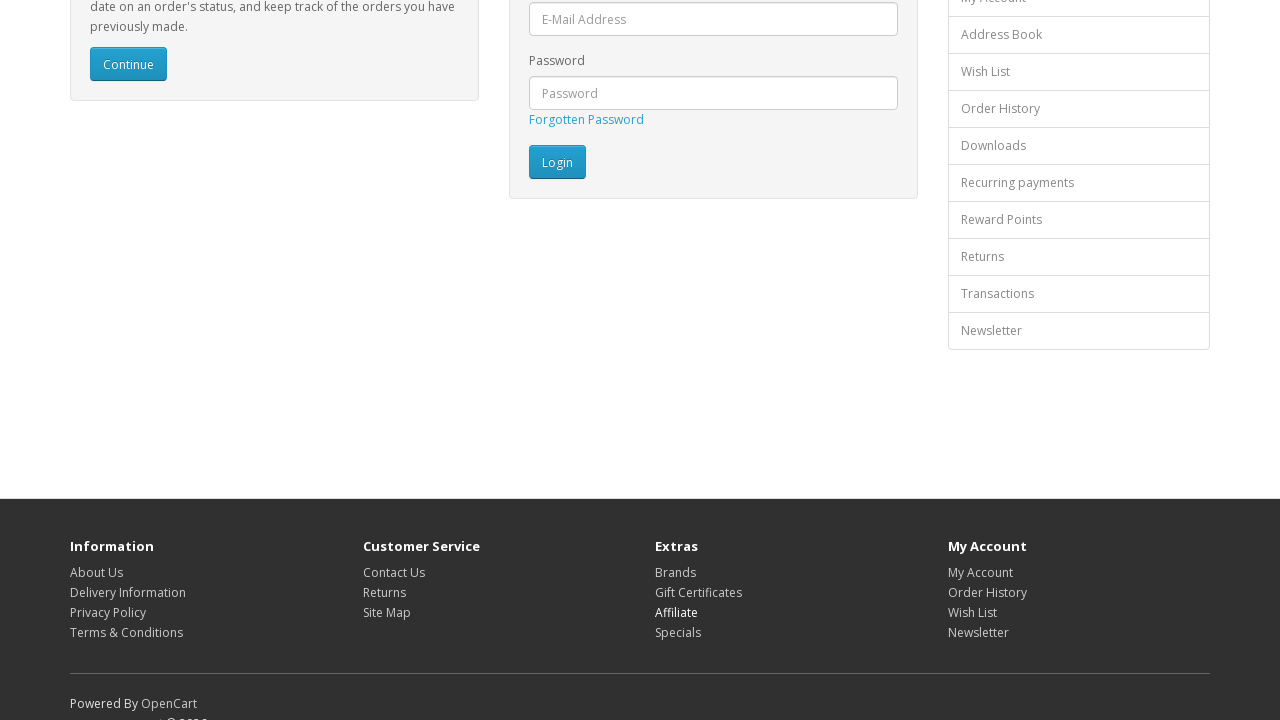

Re-fetched footer links (iteration 11/16)
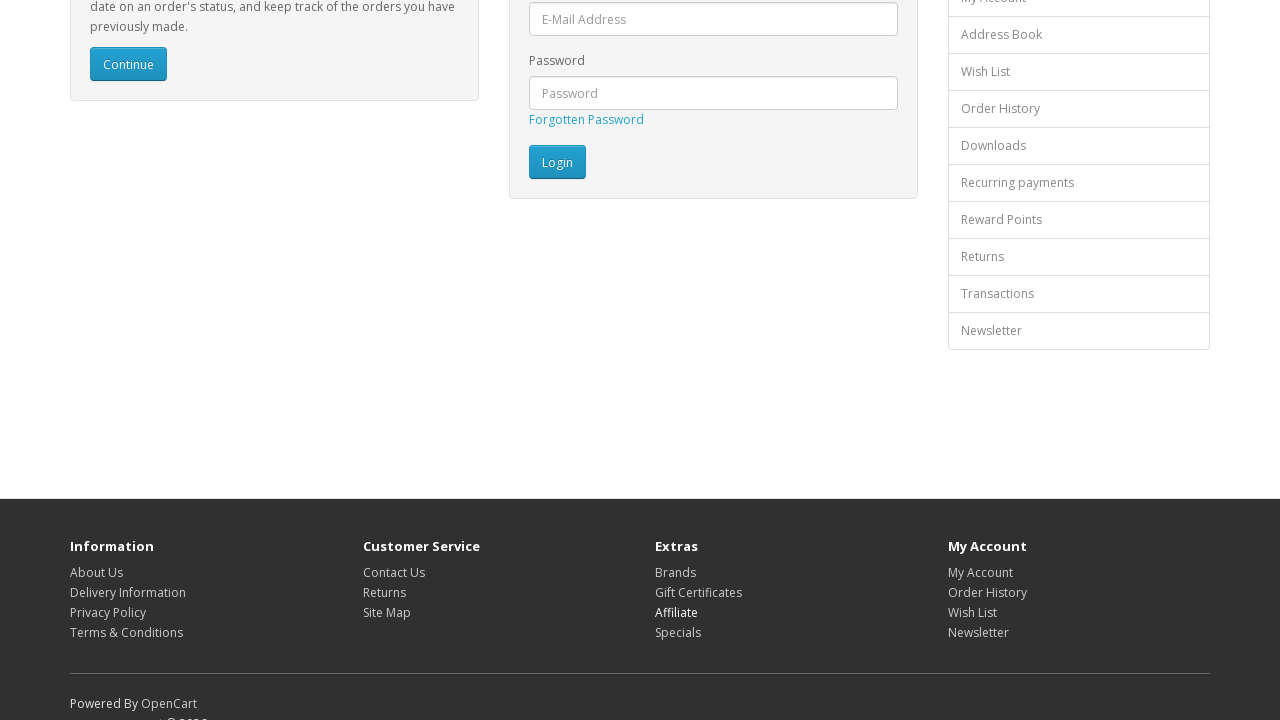

Clicked footer link 11 at (678, 632) on xpath=//footer//a >> nth=10
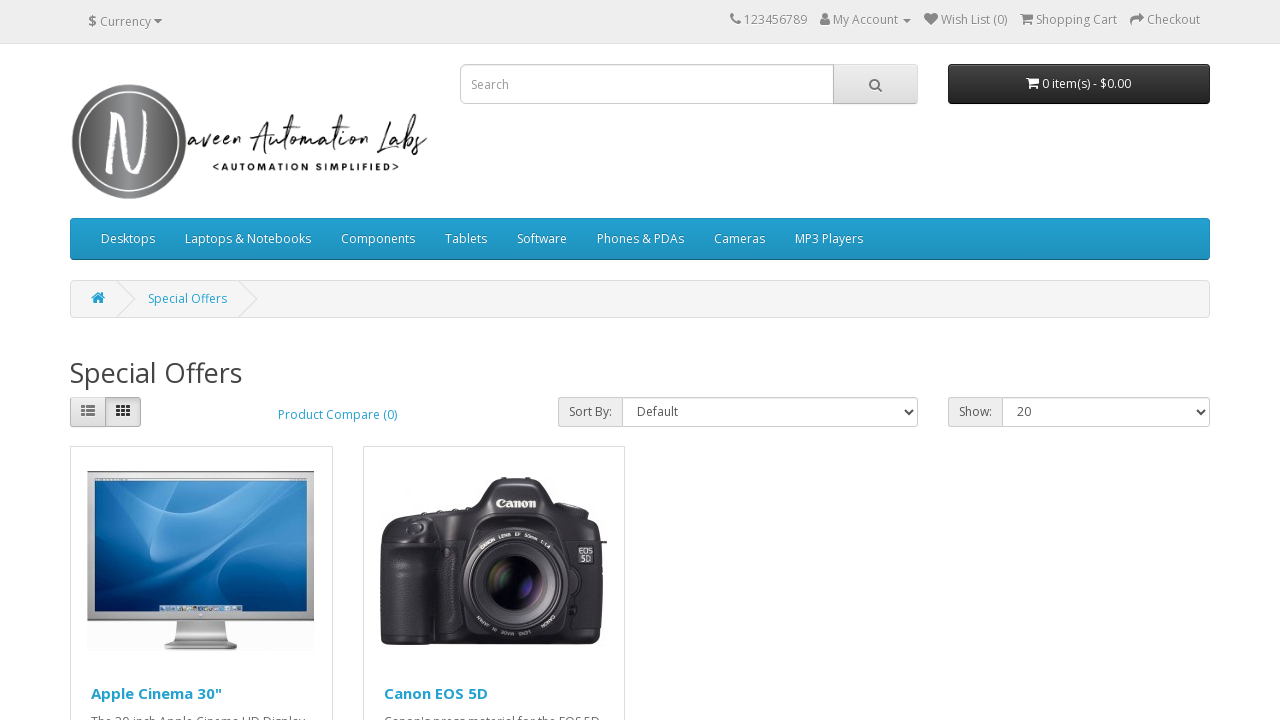

Navigated back from footer link 11
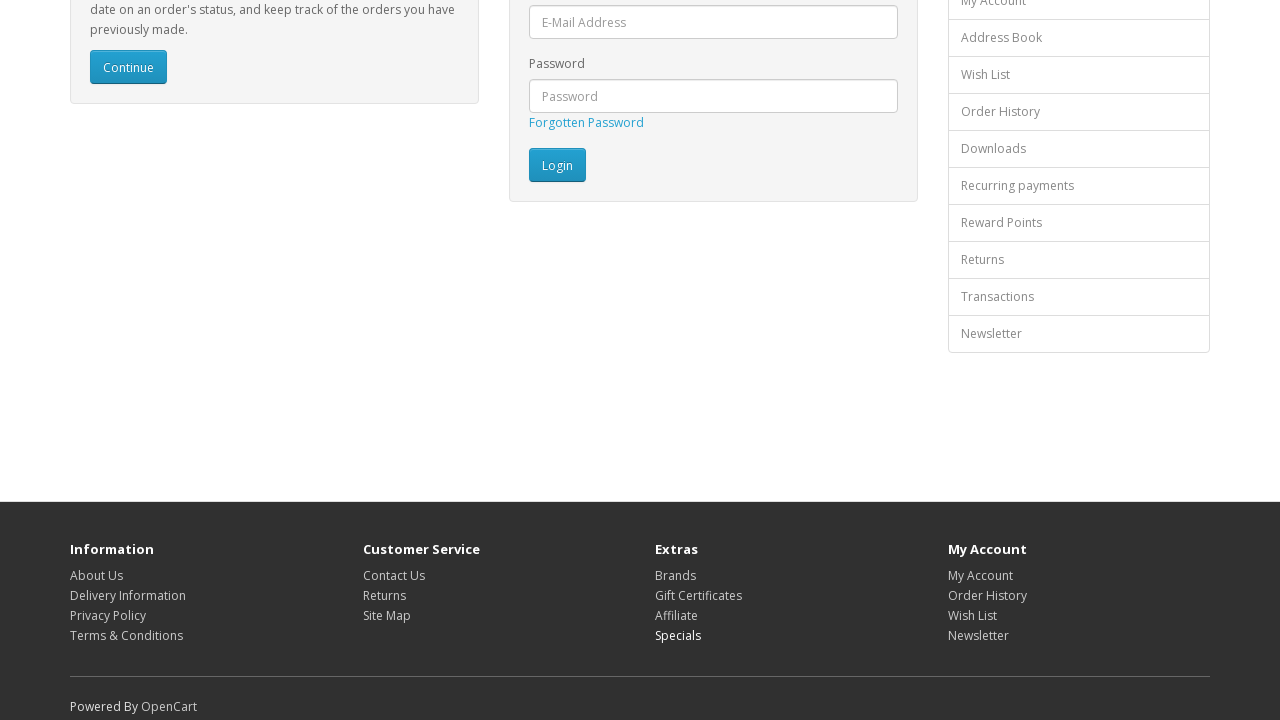

Page loaded after navigating back from link 11
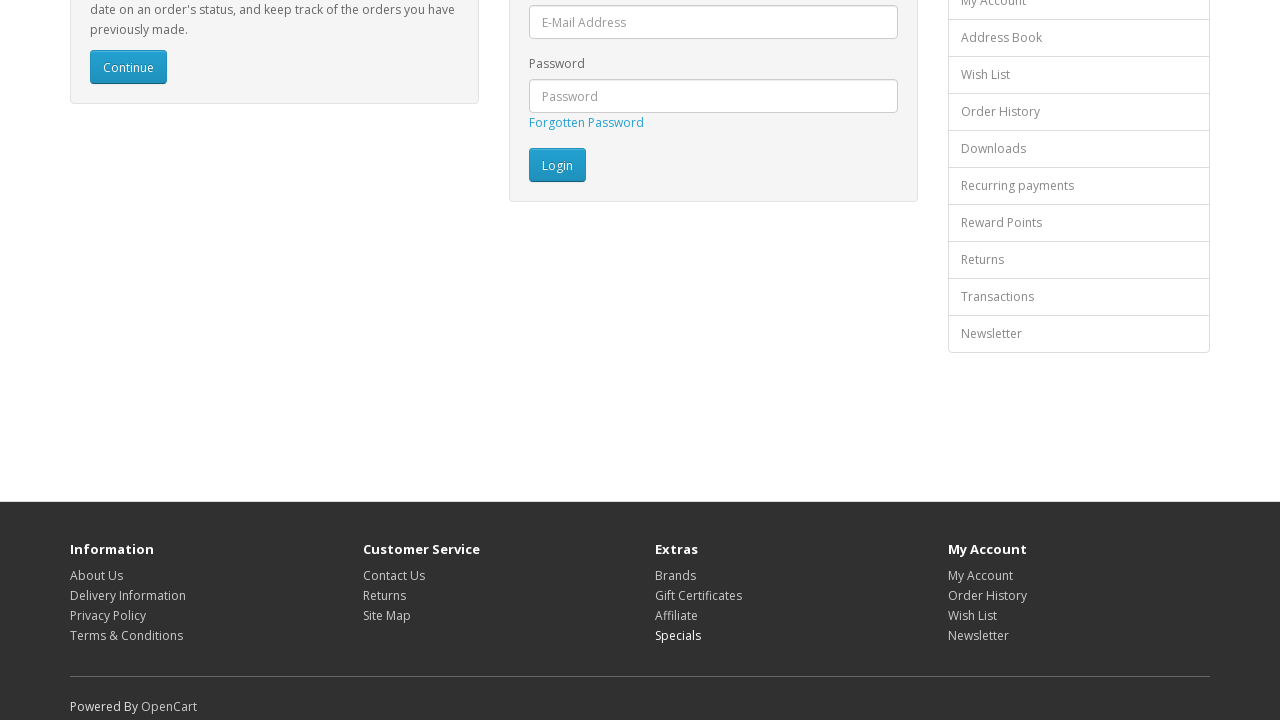

Re-fetched footer links (iteration 12/16)
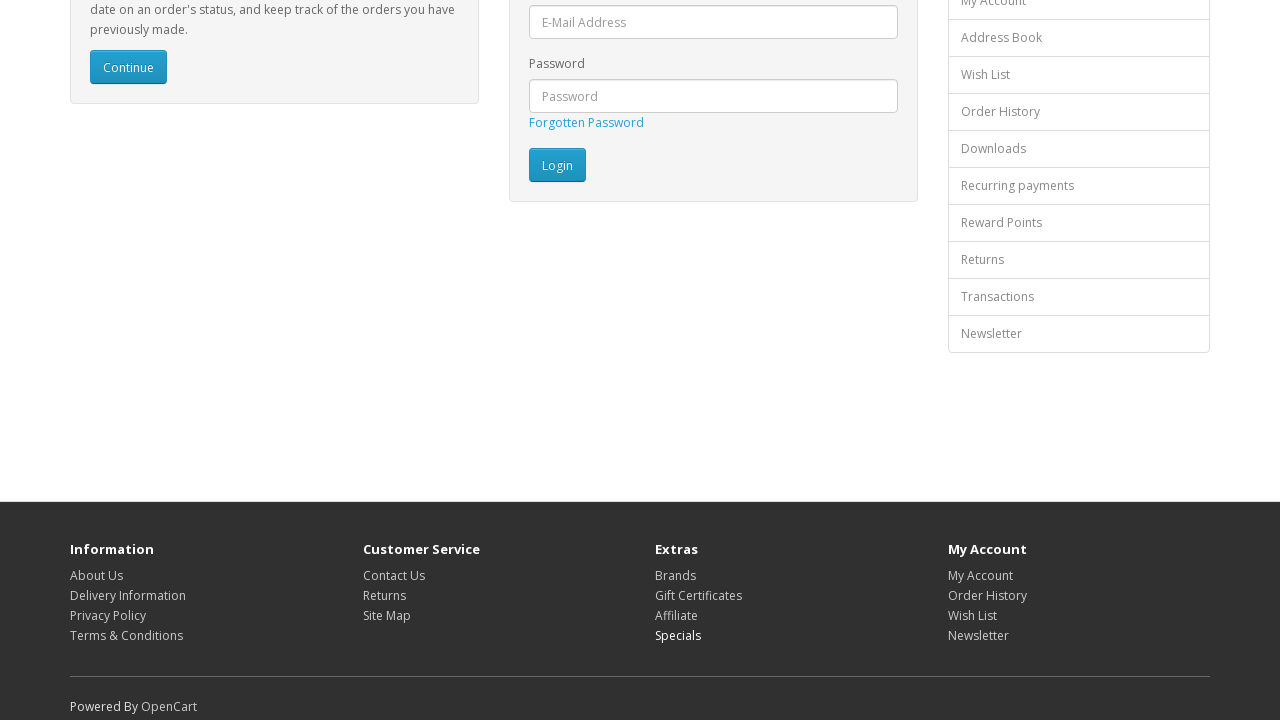

Clicked footer link 12 at (980, 575) on xpath=//footer//a >> nth=11
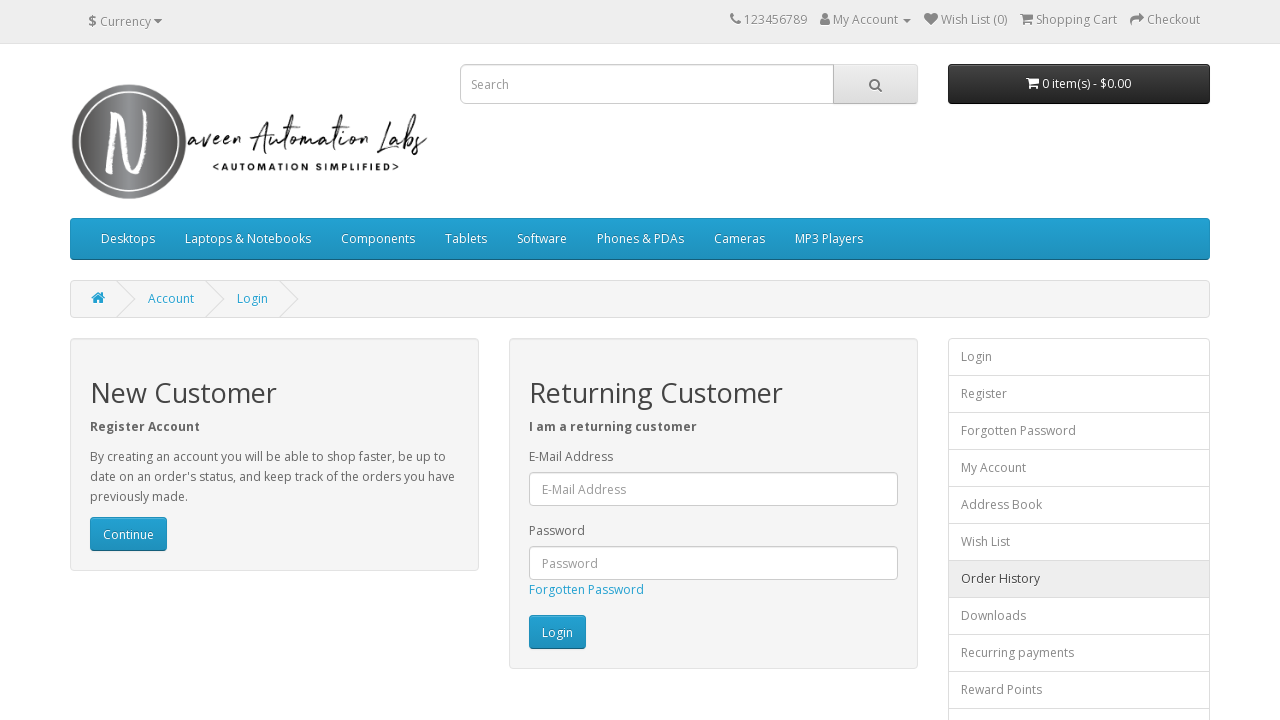

Navigated back from footer link 12
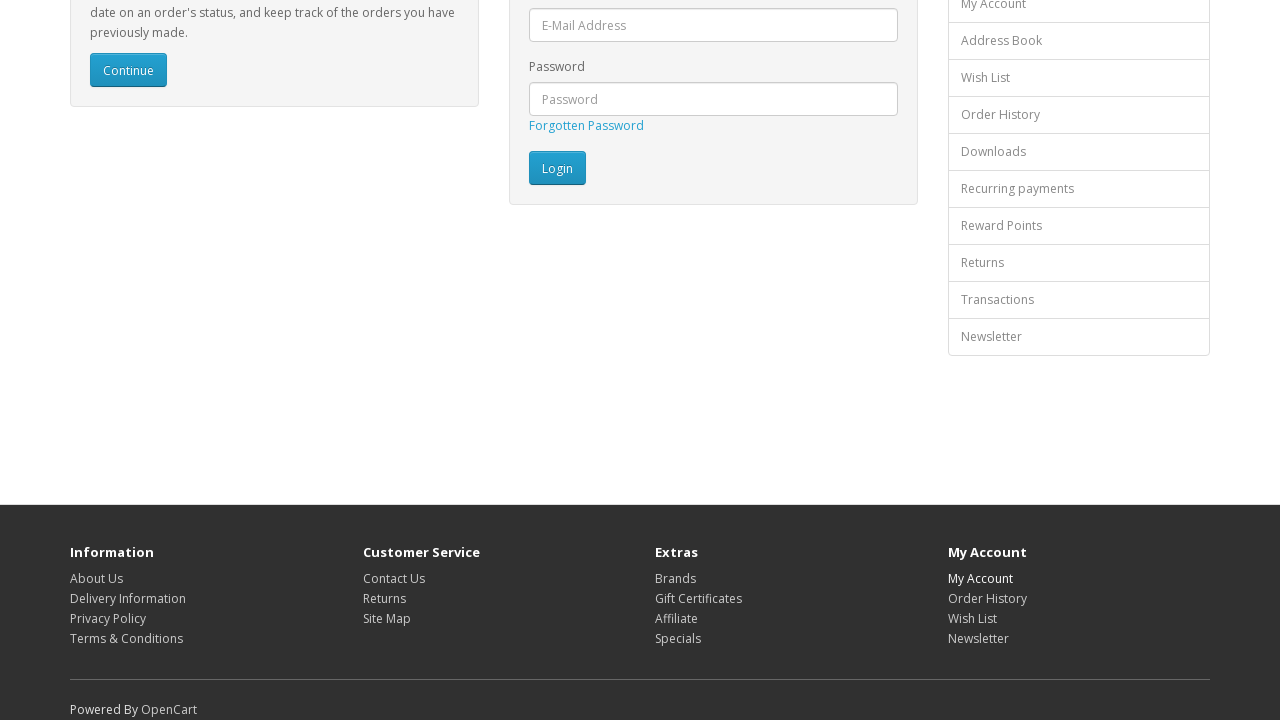

Page loaded after navigating back from link 12
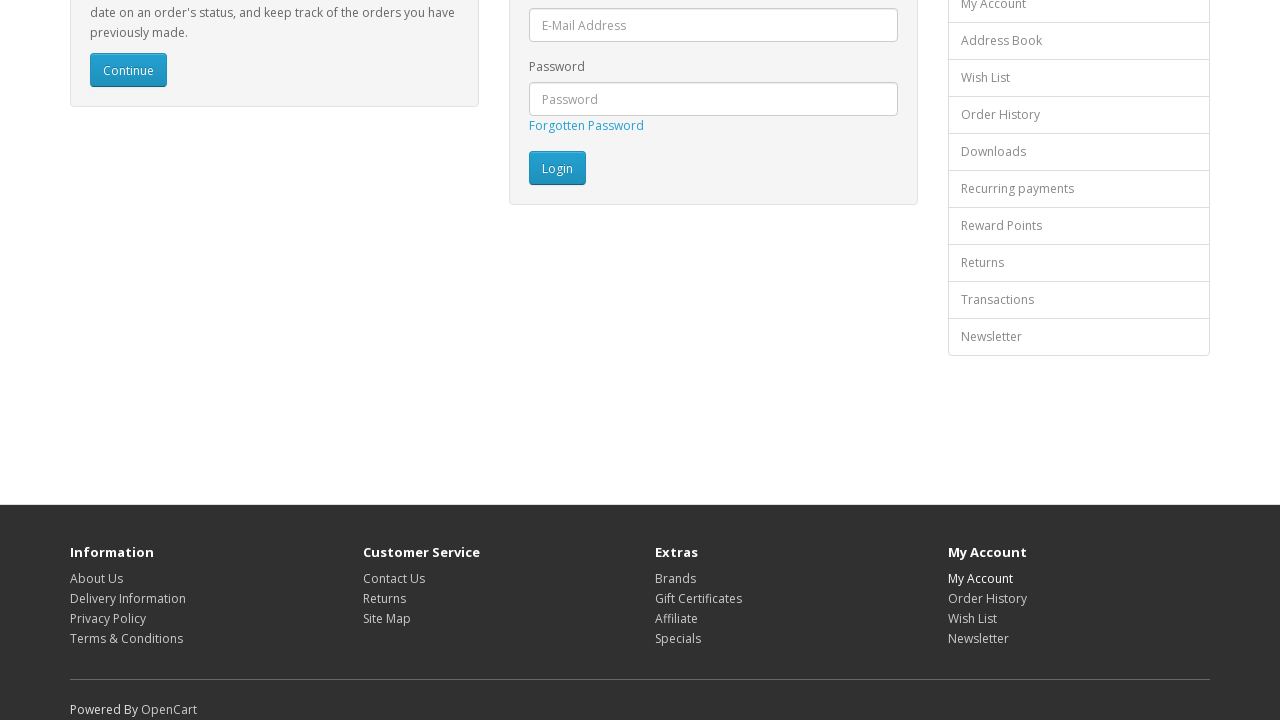

Re-fetched footer links (iteration 13/16)
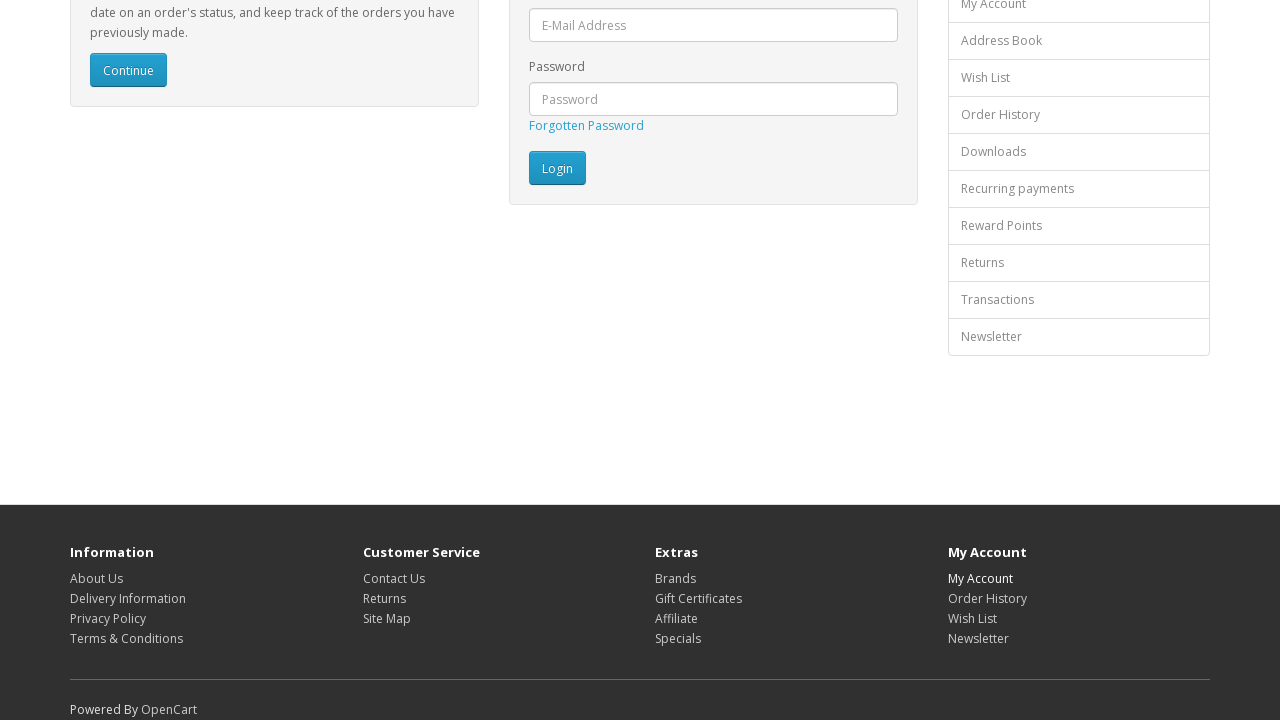

Clicked footer link 13 at (987, 598) on xpath=//footer//a >> nth=12
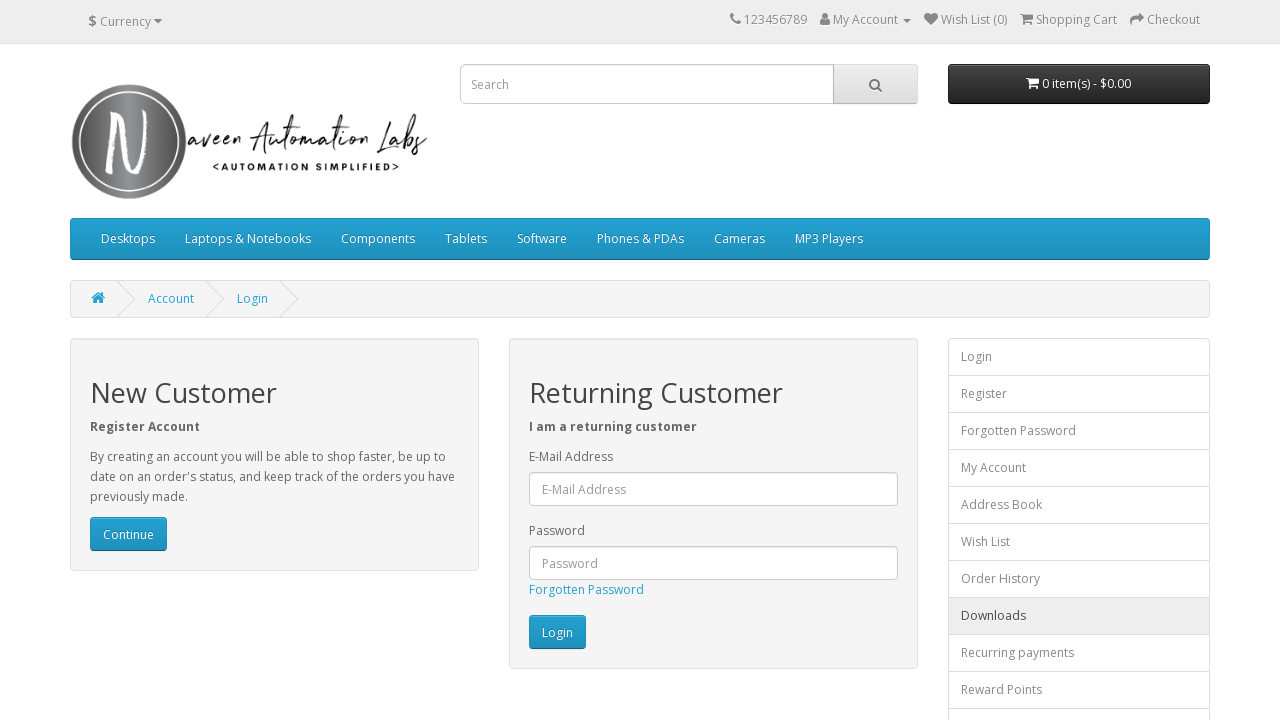

Navigated back from footer link 13
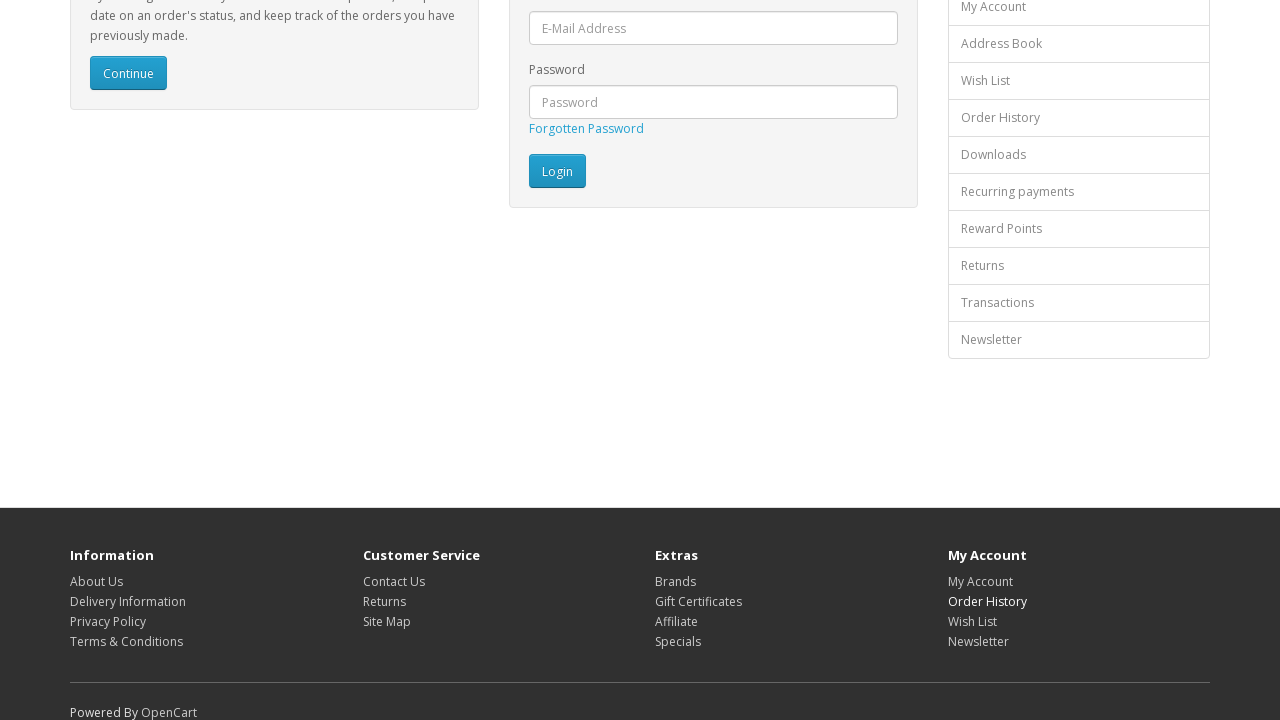

Page loaded after navigating back from link 13
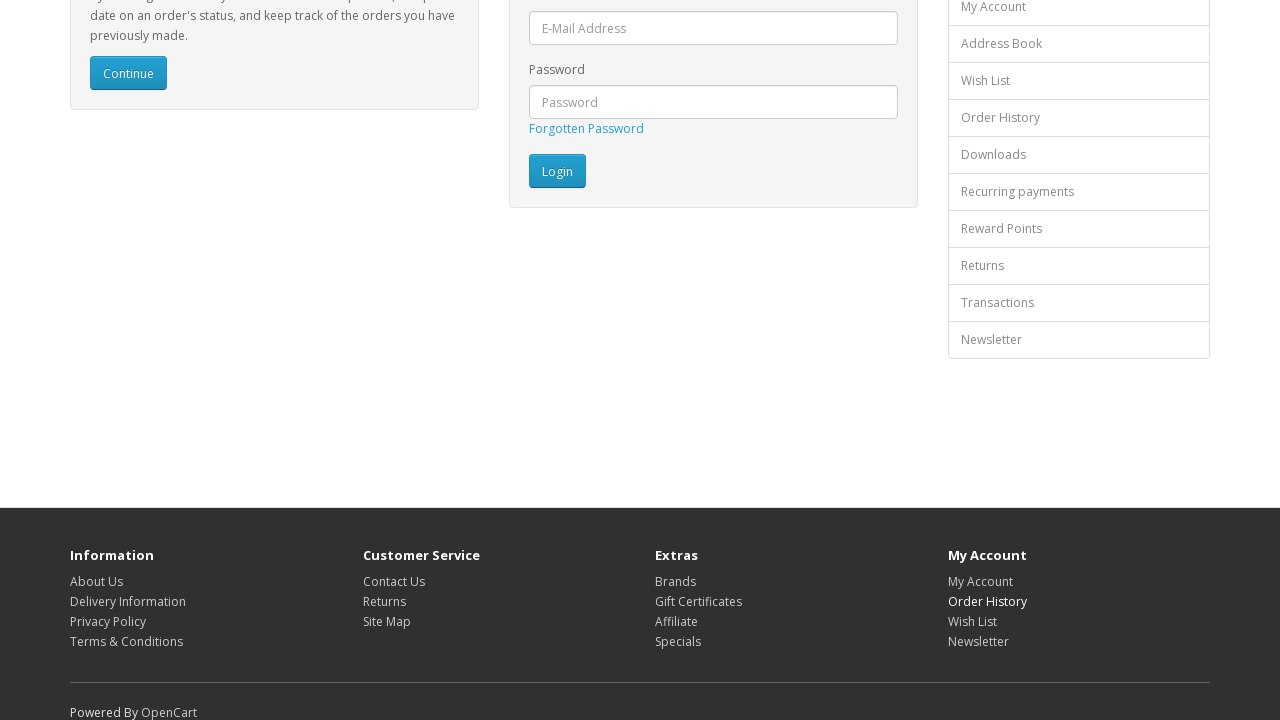

Re-fetched footer links (iteration 14/16)
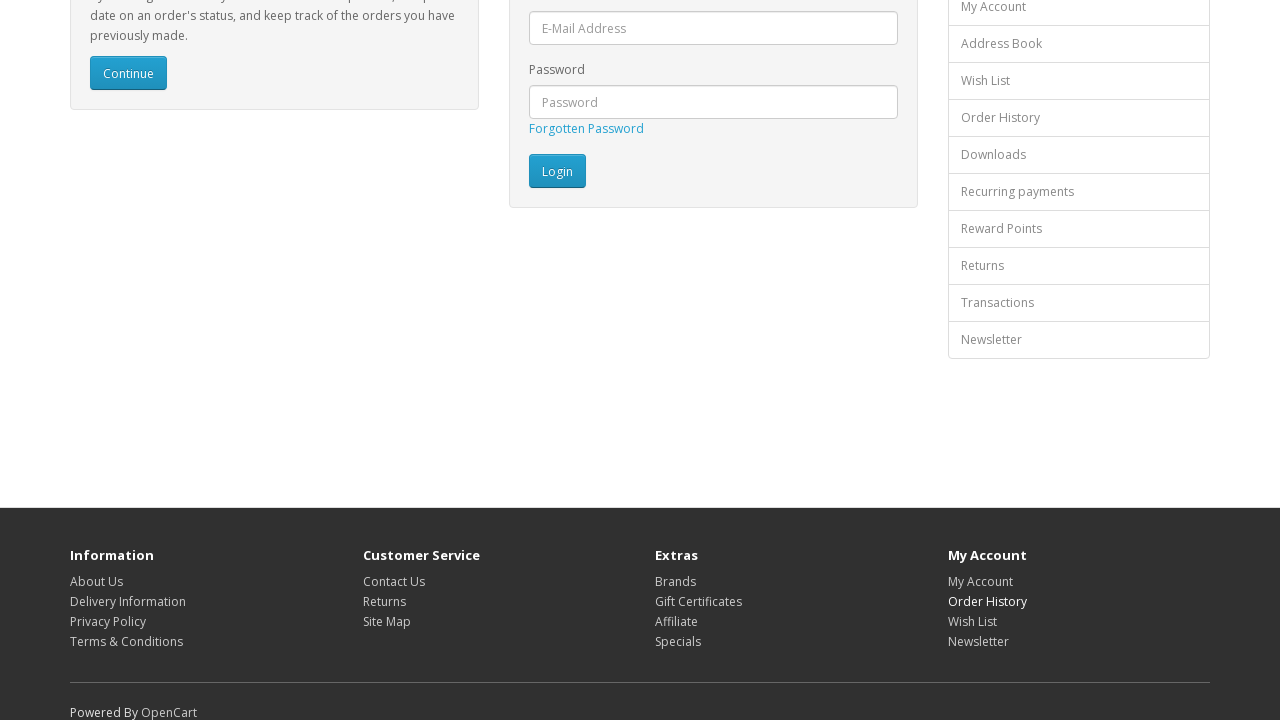

Clicked footer link 14 at (972, 621) on xpath=//footer//a >> nth=13
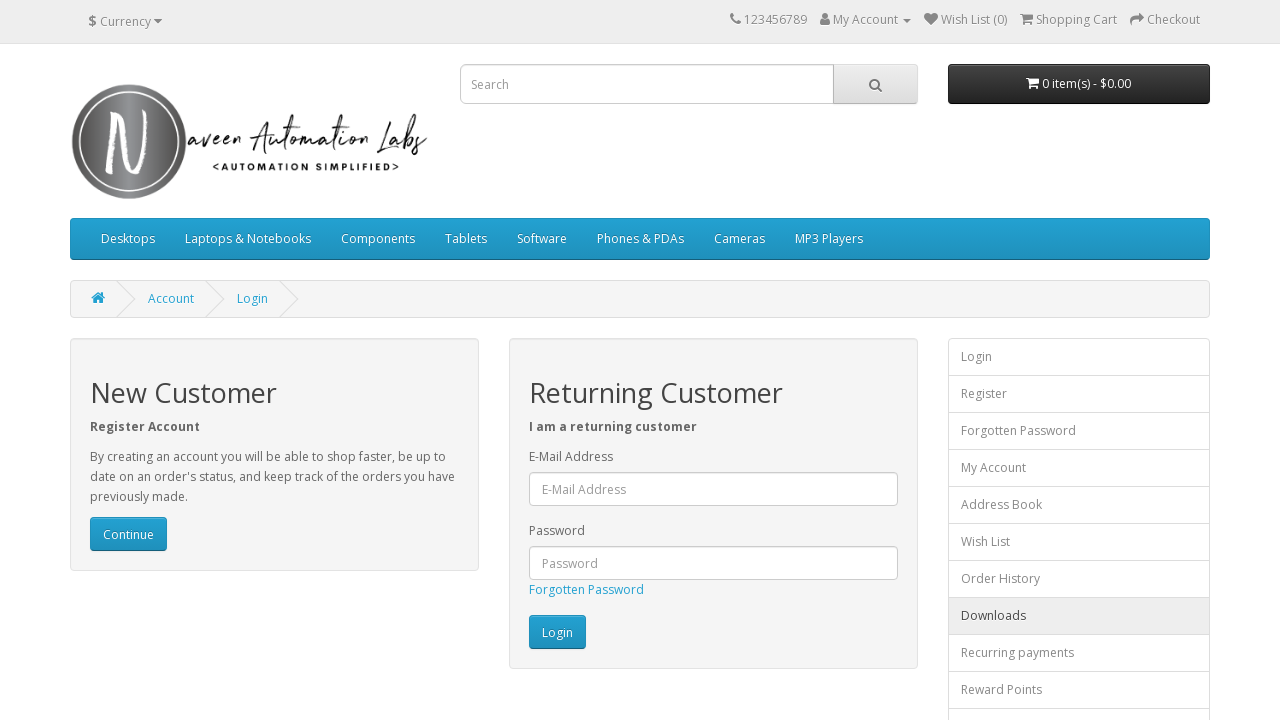

Navigated back from footer link 14
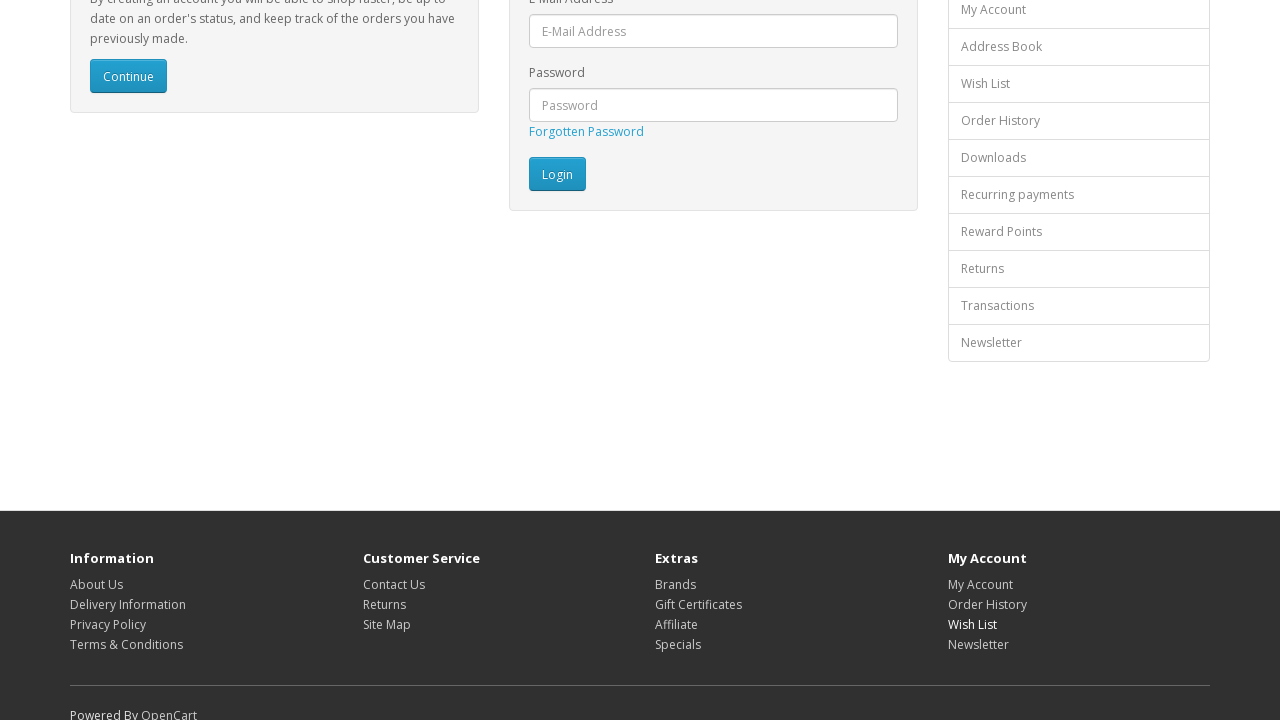

Page loaded after navigating back from link 14
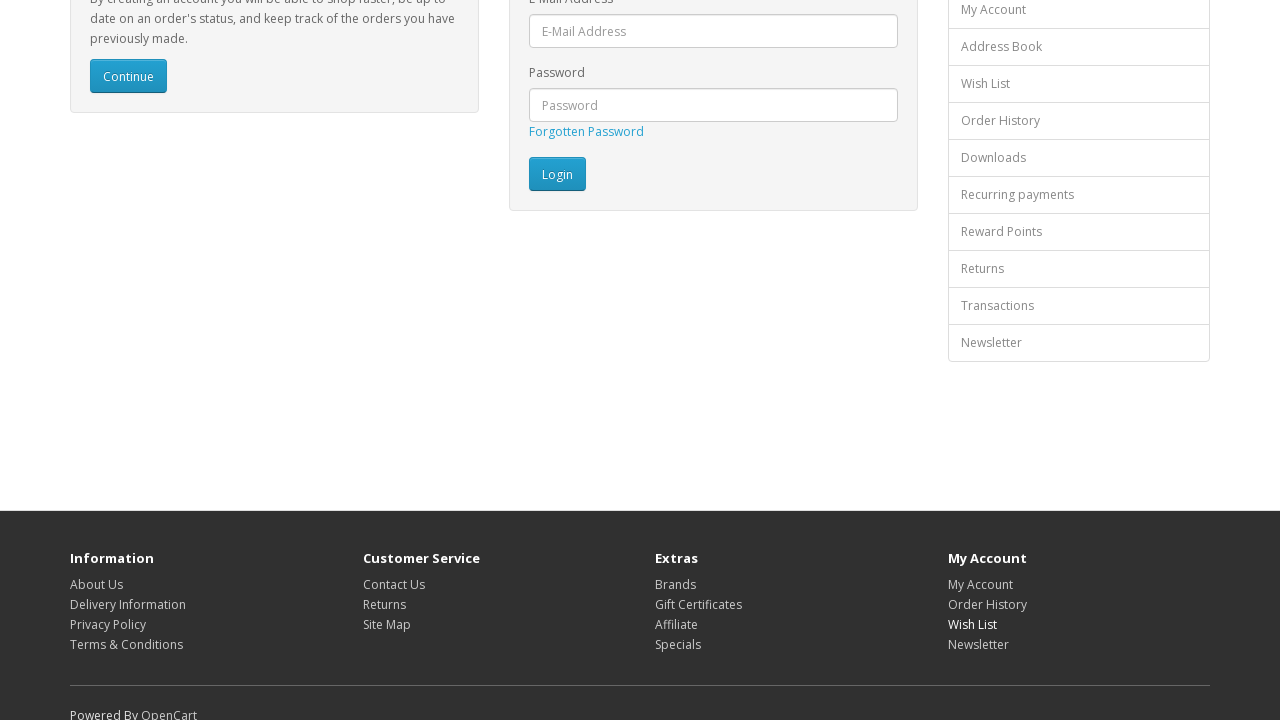

Re-fetched footer links (iteration 15/16)
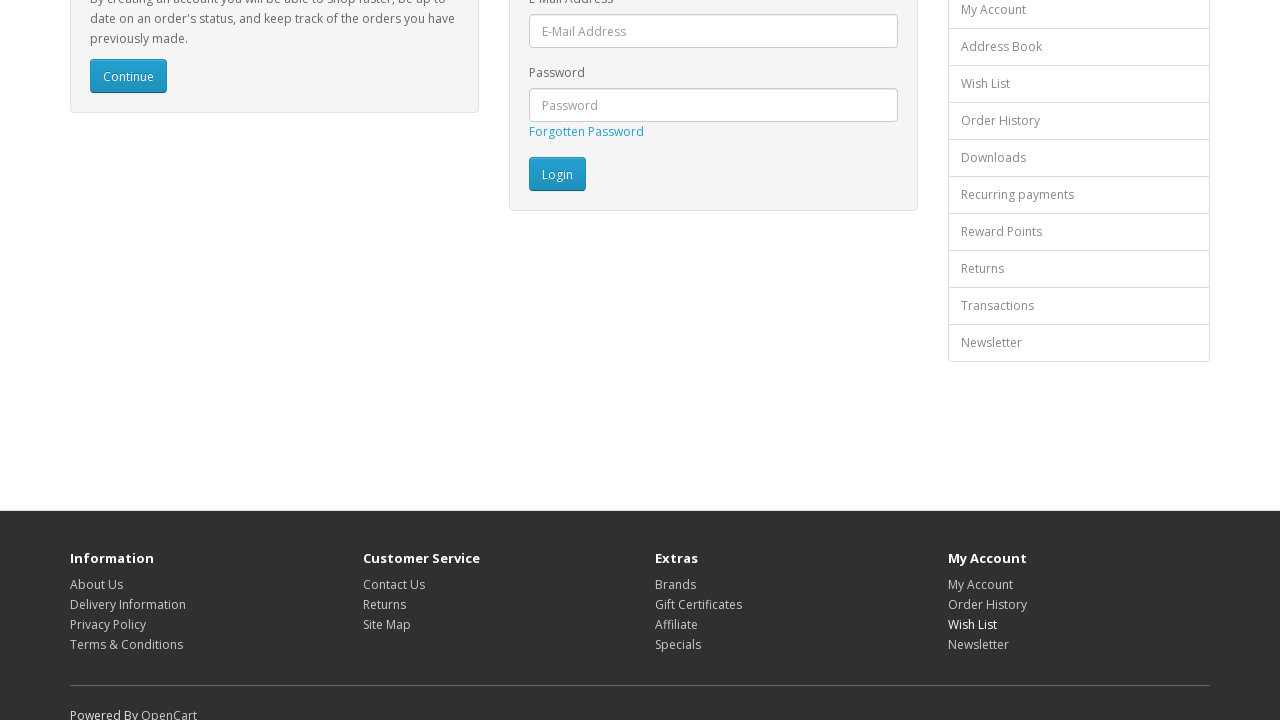

Clicked footer link 15 at (978, 644) on xpath=//footer//a >> nth=14
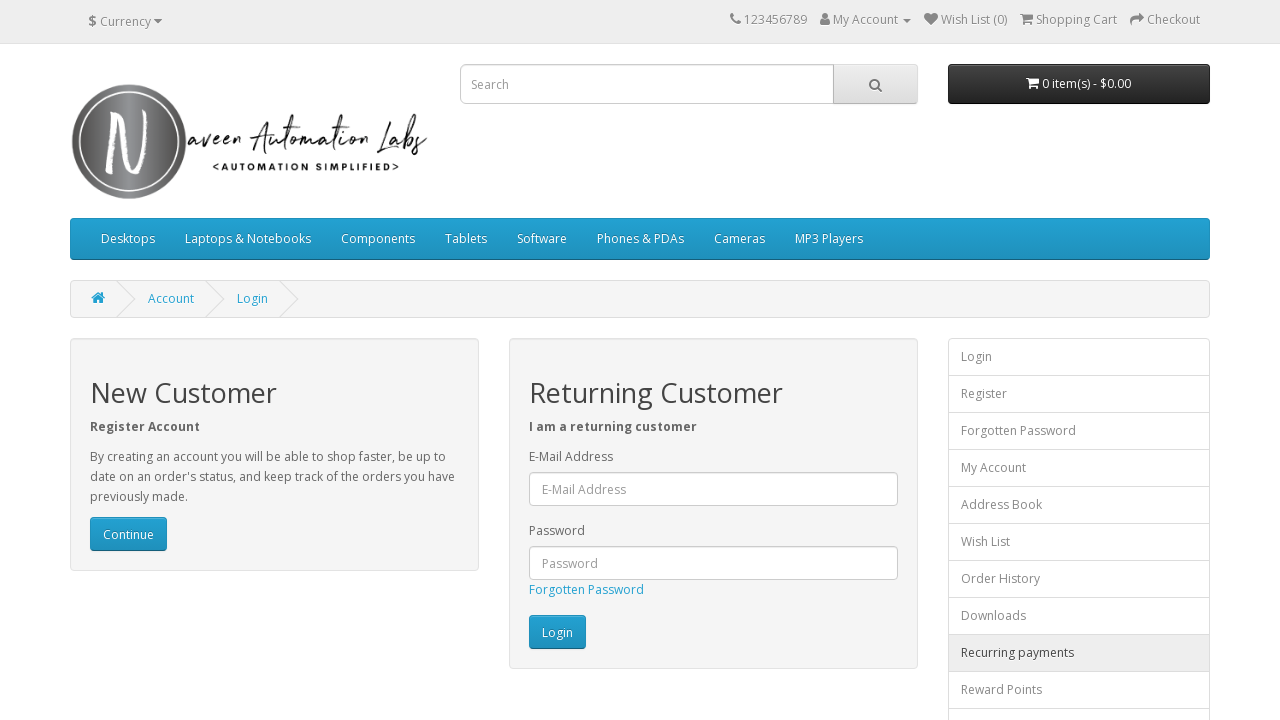

Navigated back from footer link 15
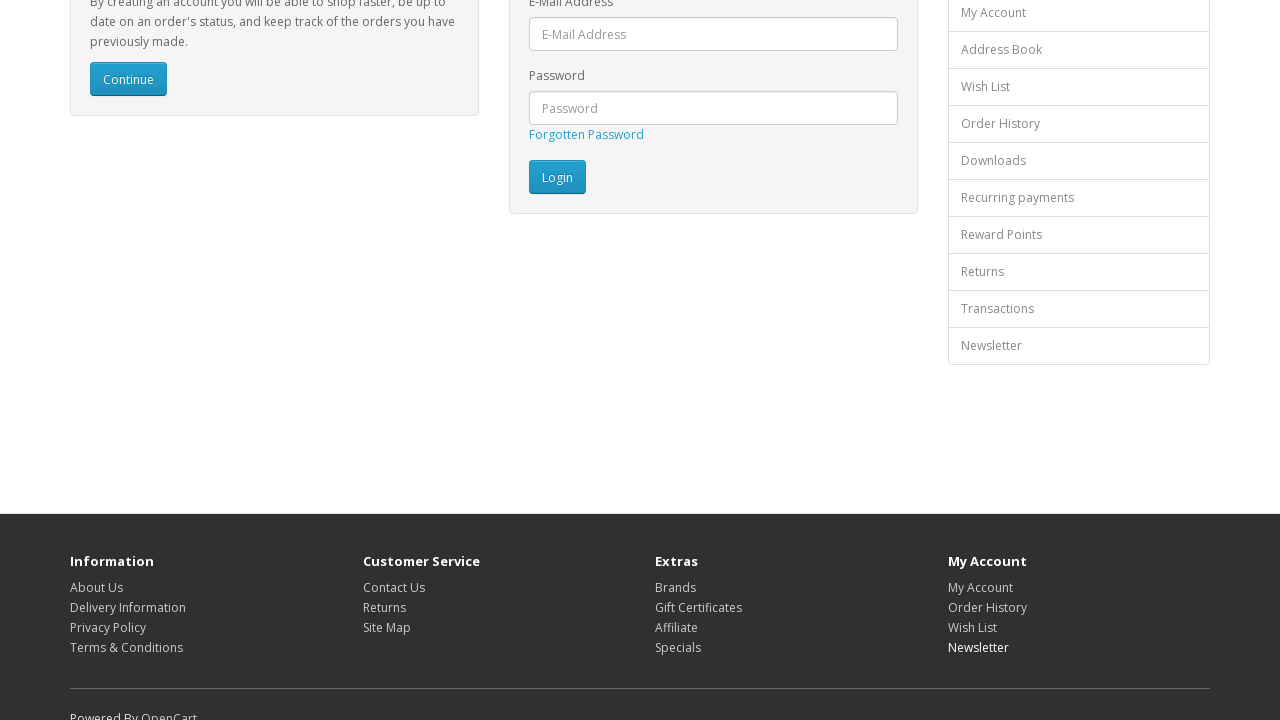

Page loaded after navigating back from link 15
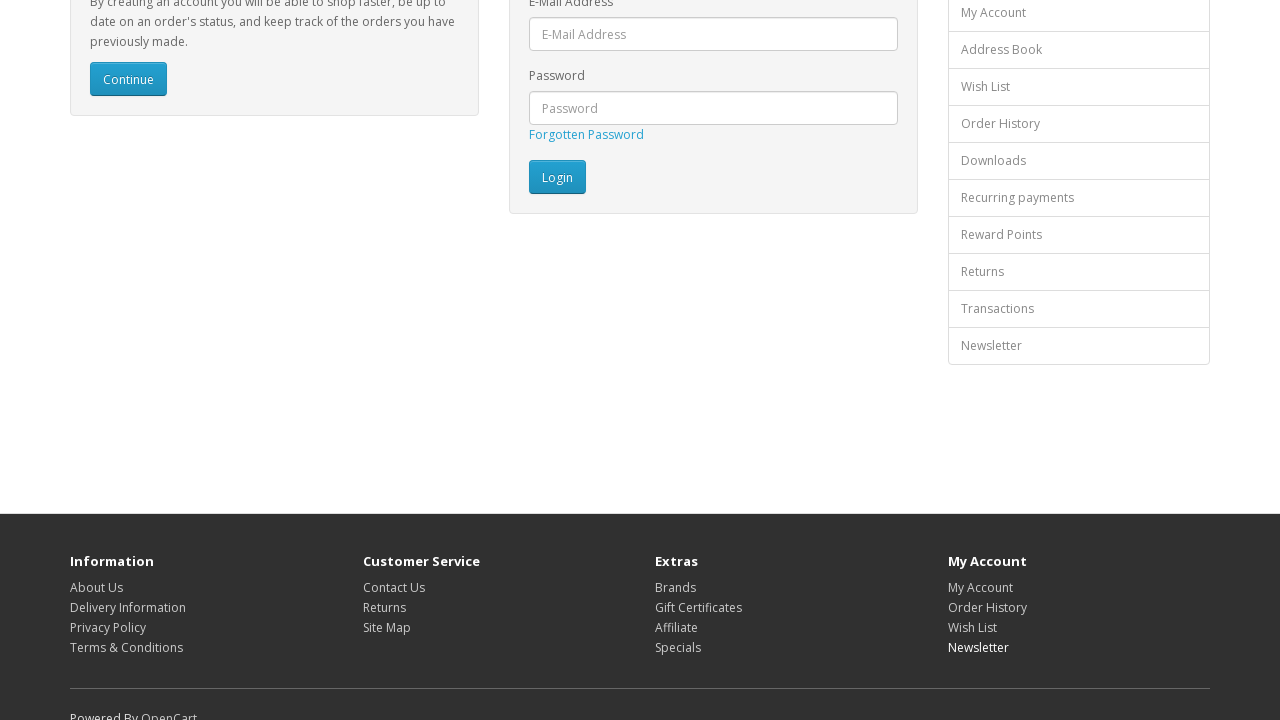

Re-fetched footer links (iteration 16/16)
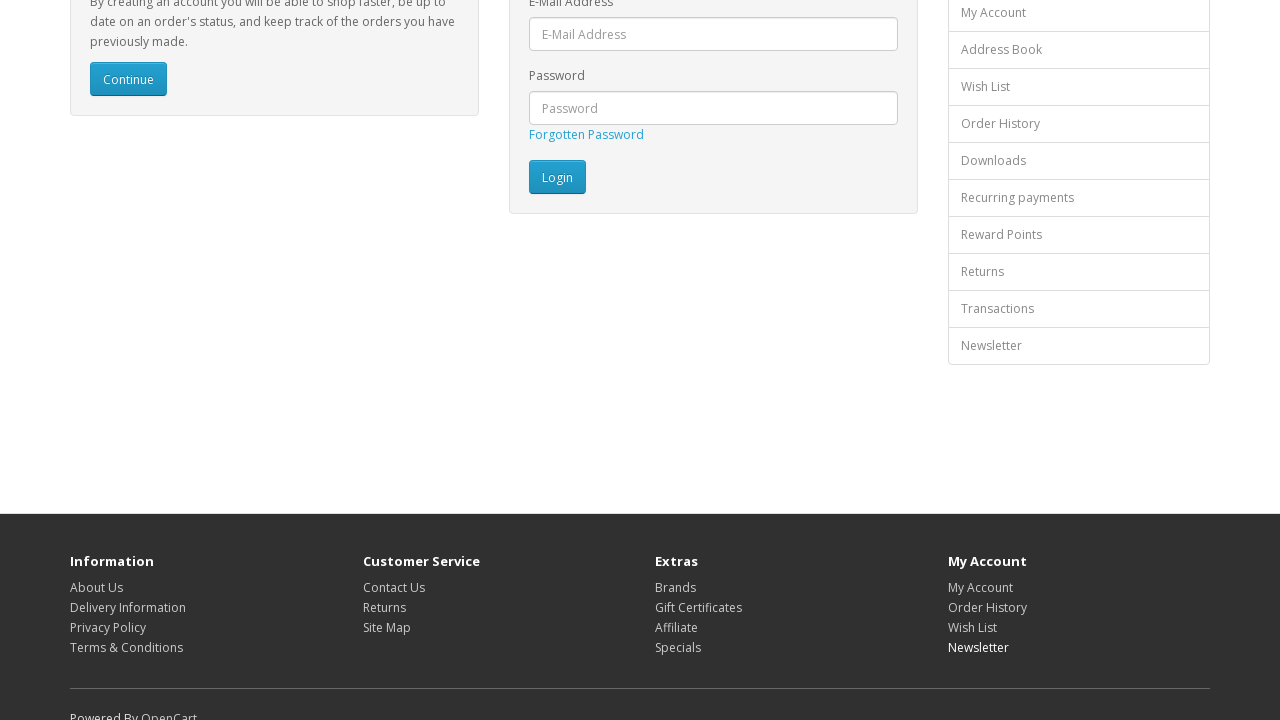

Clicked footer link 16 at (169, 712) on xpath=//footer//a >> nth=15
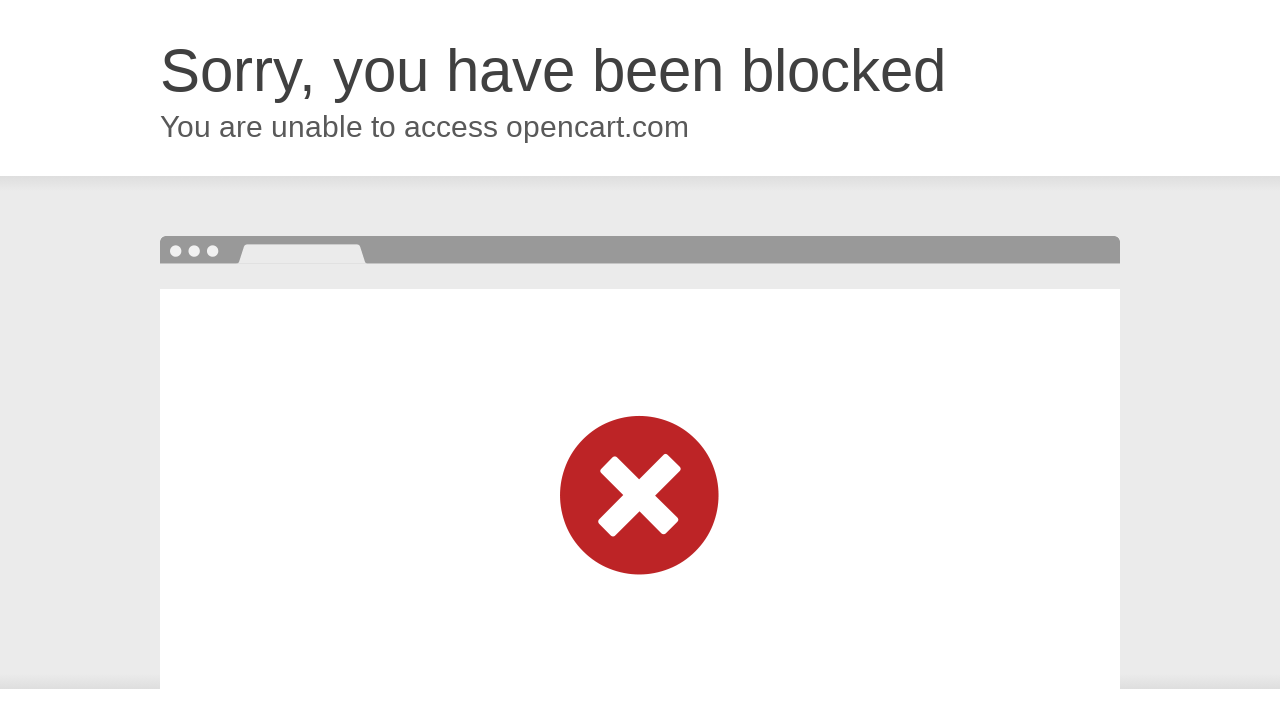

Navigated back from footer link 16
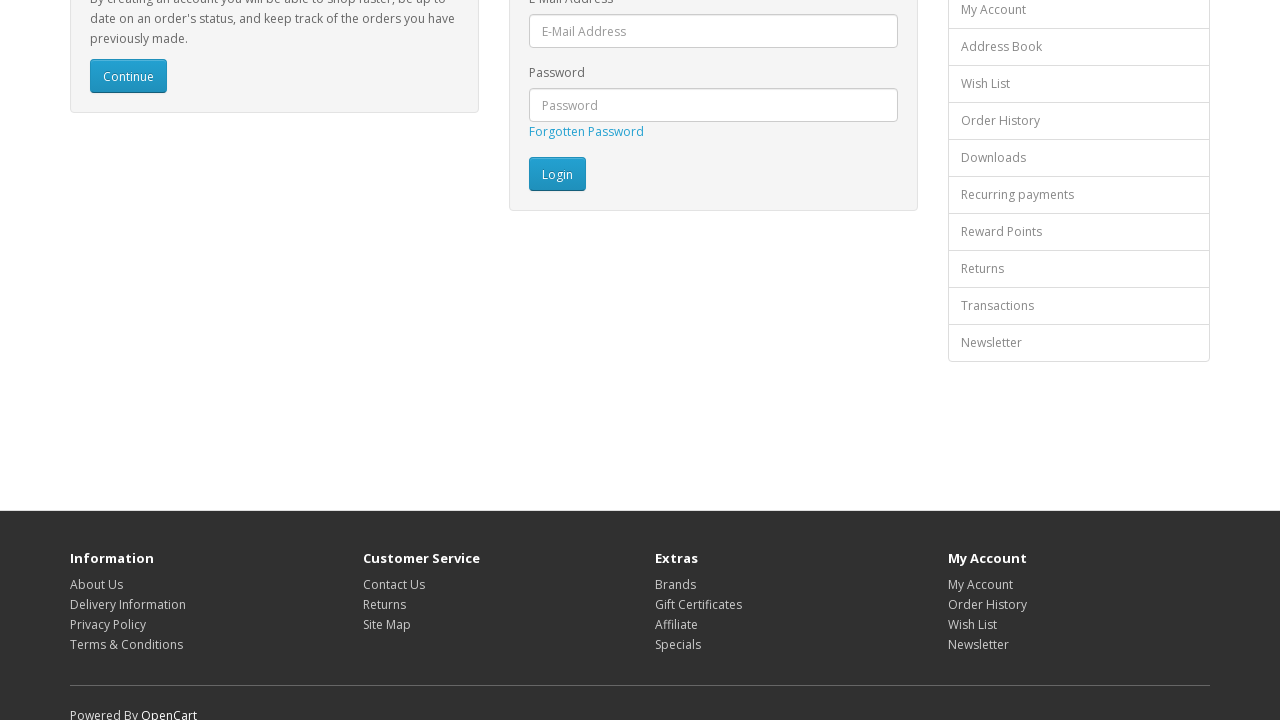

Page loaded after navigating back from link 16
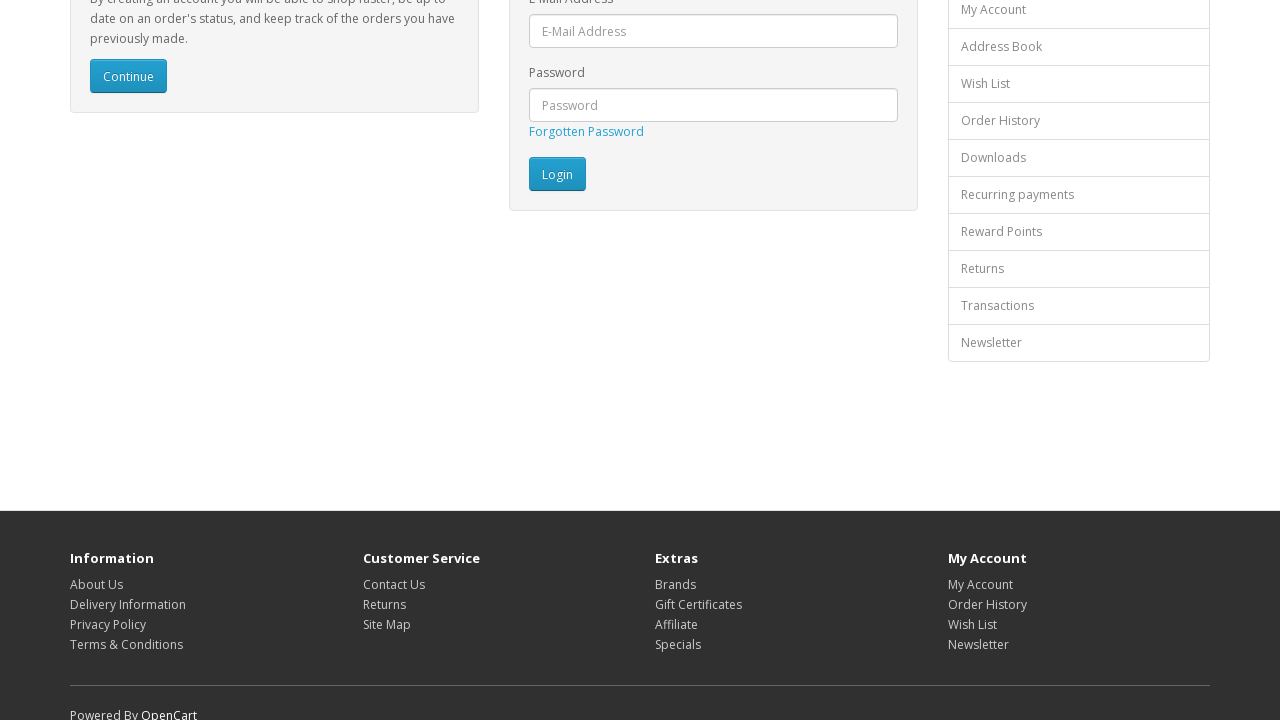

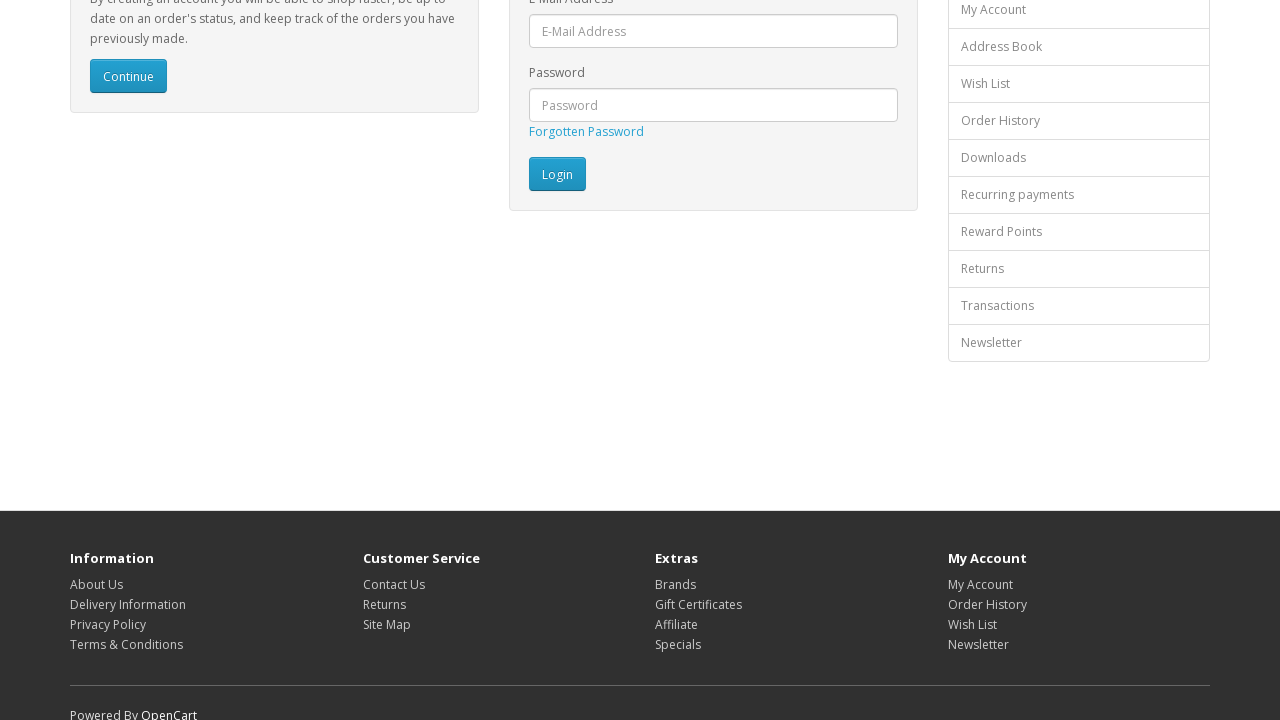